Navigates to a YouTube channel's videos page and scrolls down to load more video content through infinite scroll, verifying that video thumbnails and links are present.

Starting URL: https://www.youtube.com/channel/UC_x5XG1OV2P6uZZ5FSM9Ttw/videos

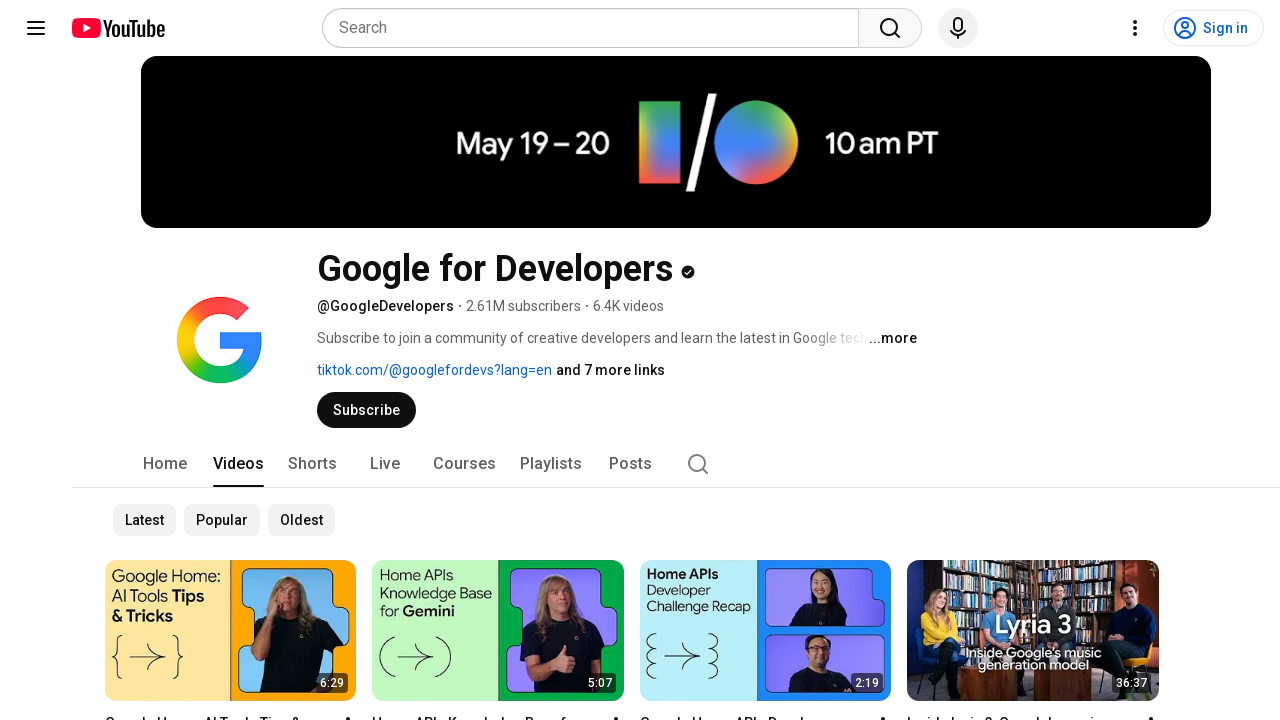

Waited for video links to load on YouTube channel videos page
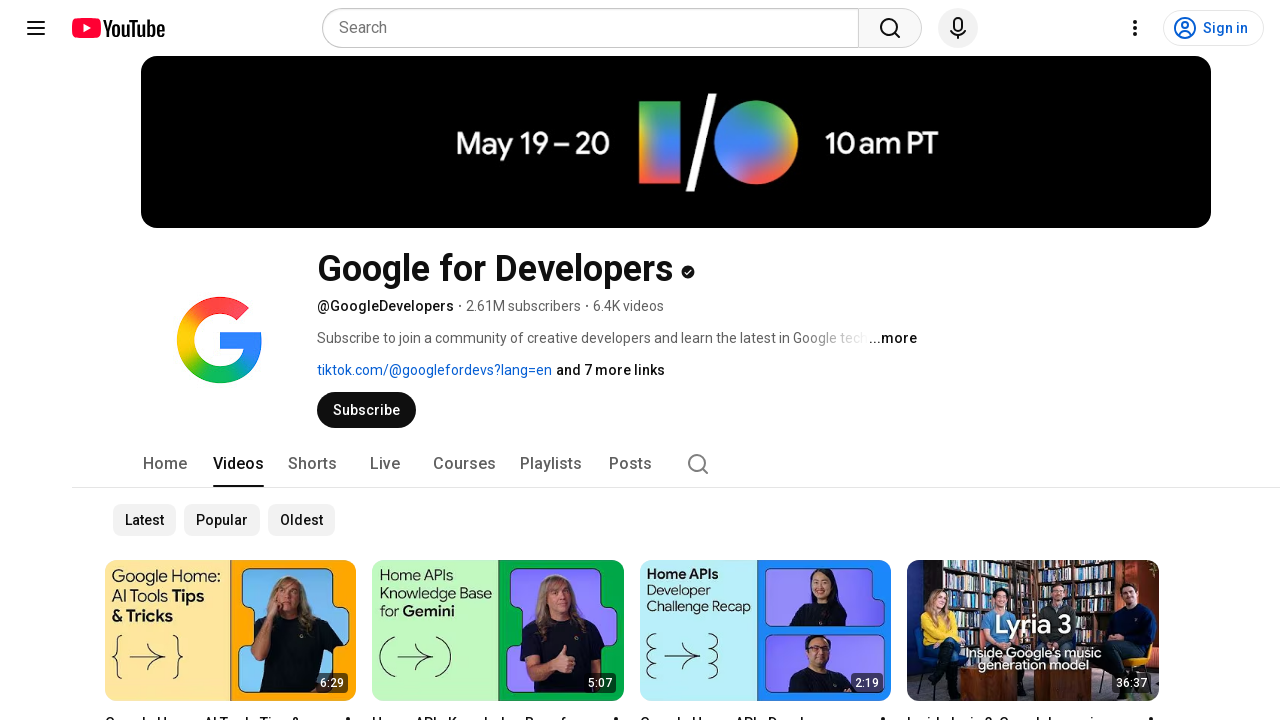

Scrolled down page (iteration 1/25)
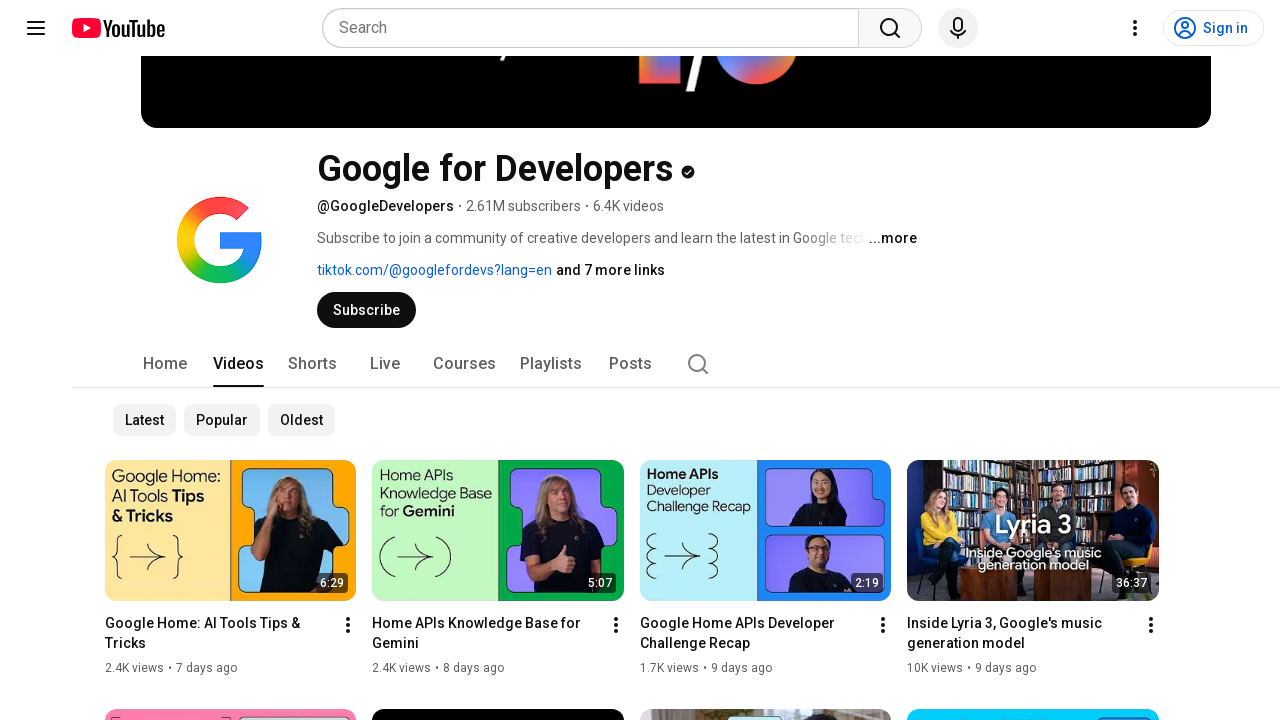

Waited 100ms for content to load after scroll
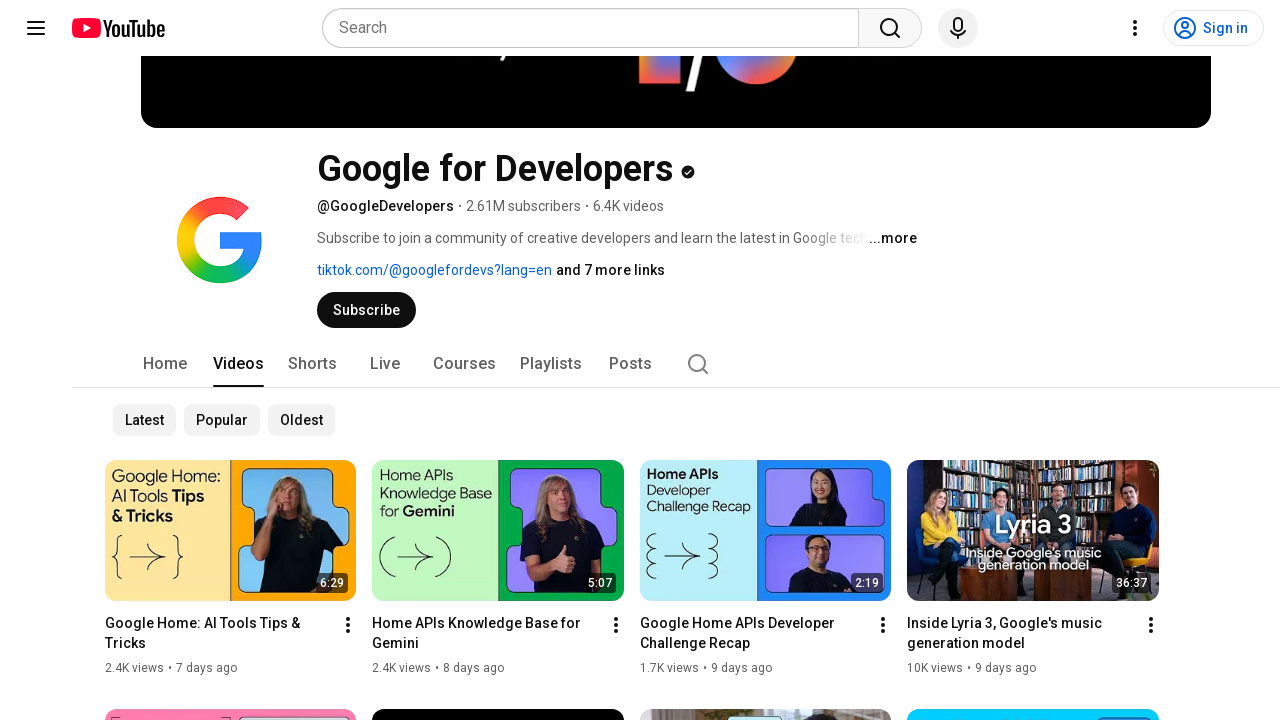

Scrolled down page (iteration 2/25)
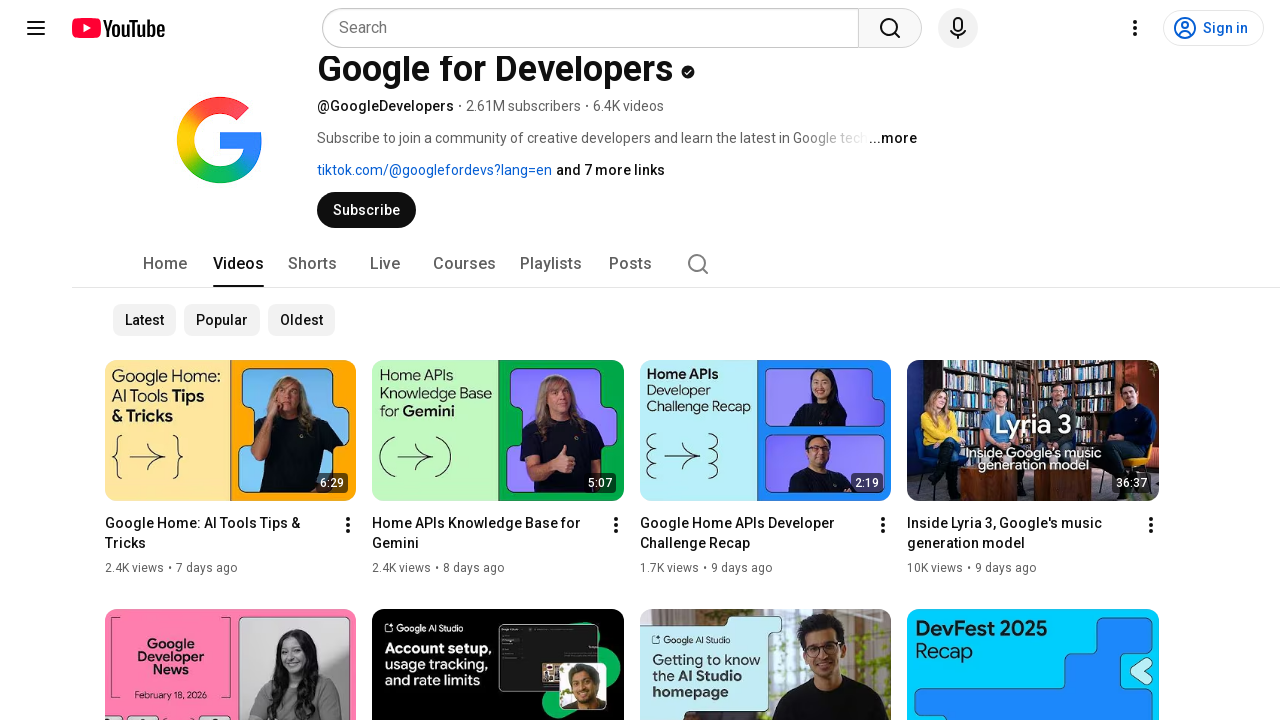

Waited 100ms for content to load after scroll
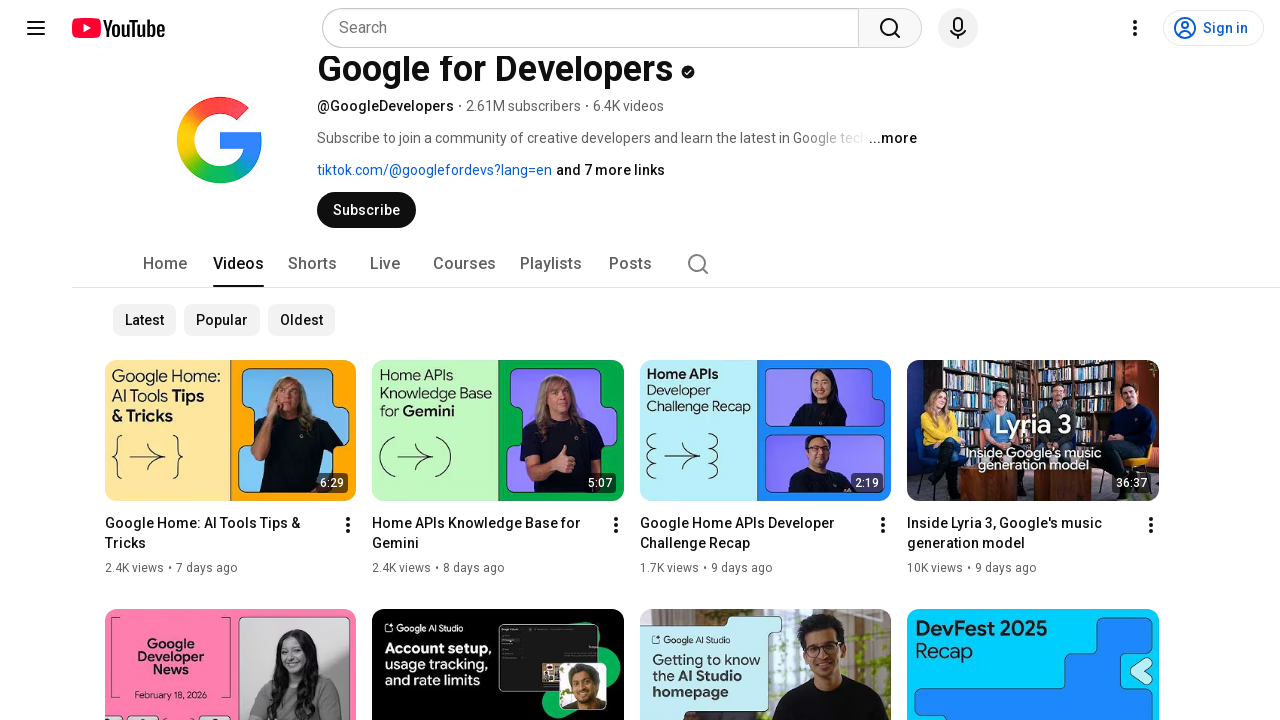

Scrolled down page (iteration 3/25)
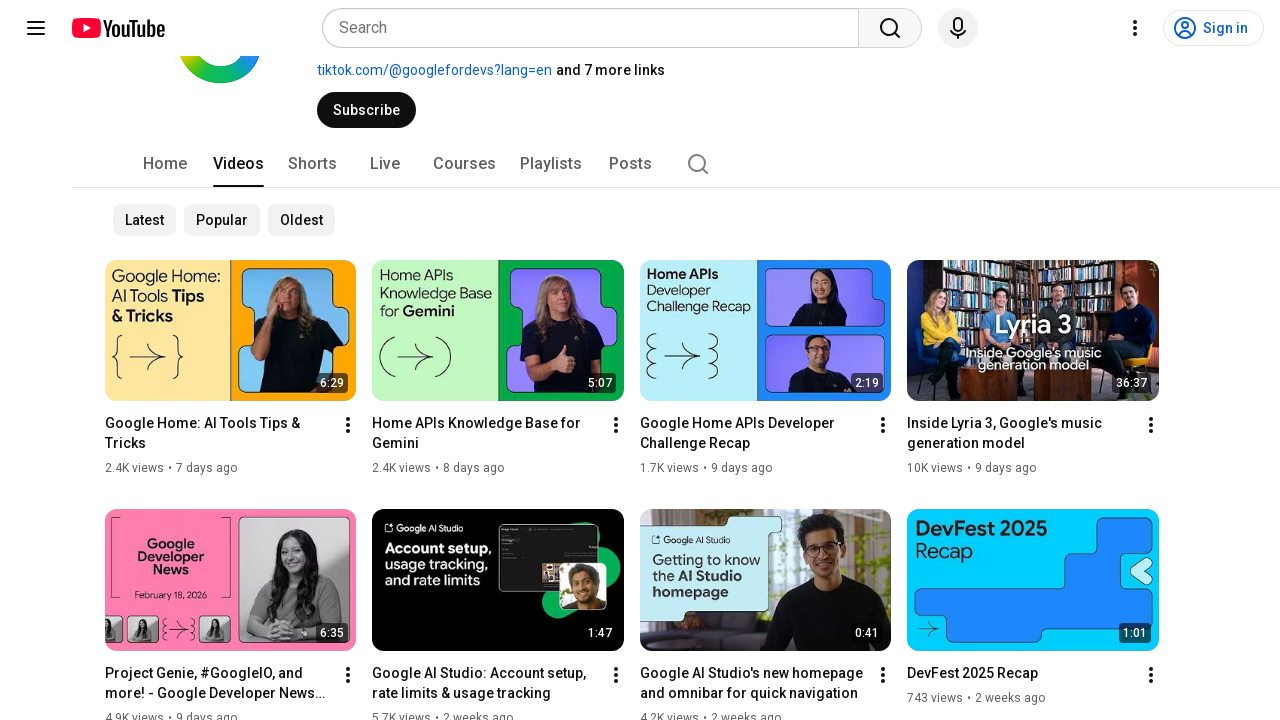

Waited 100ms for content to load after scroll
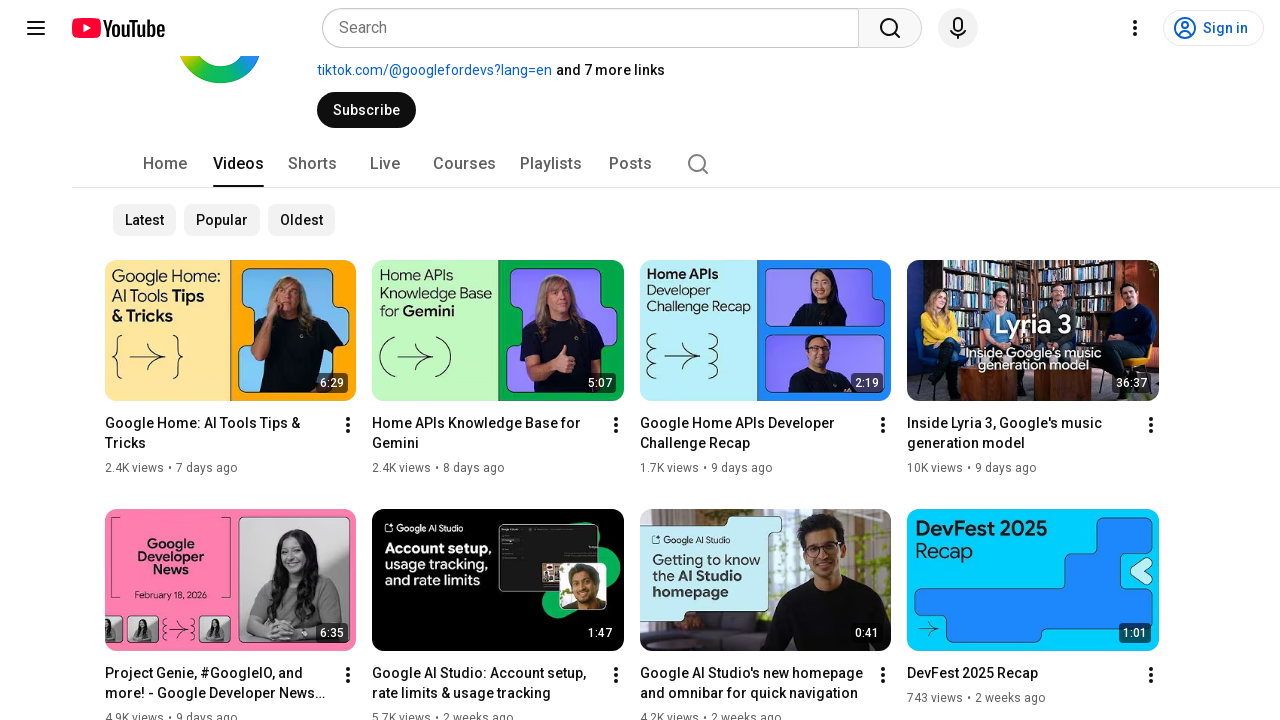

Scrolled down page (iteration 4/25)
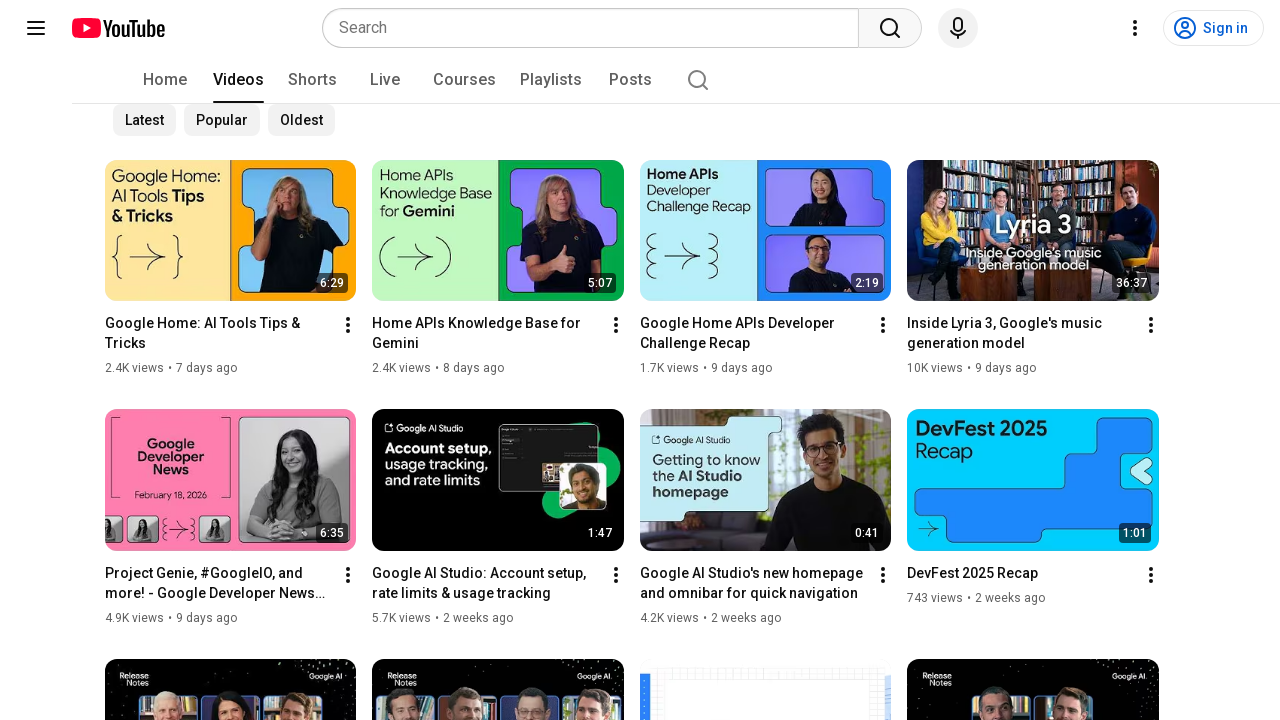

Waited 100ms for content to load after scroll
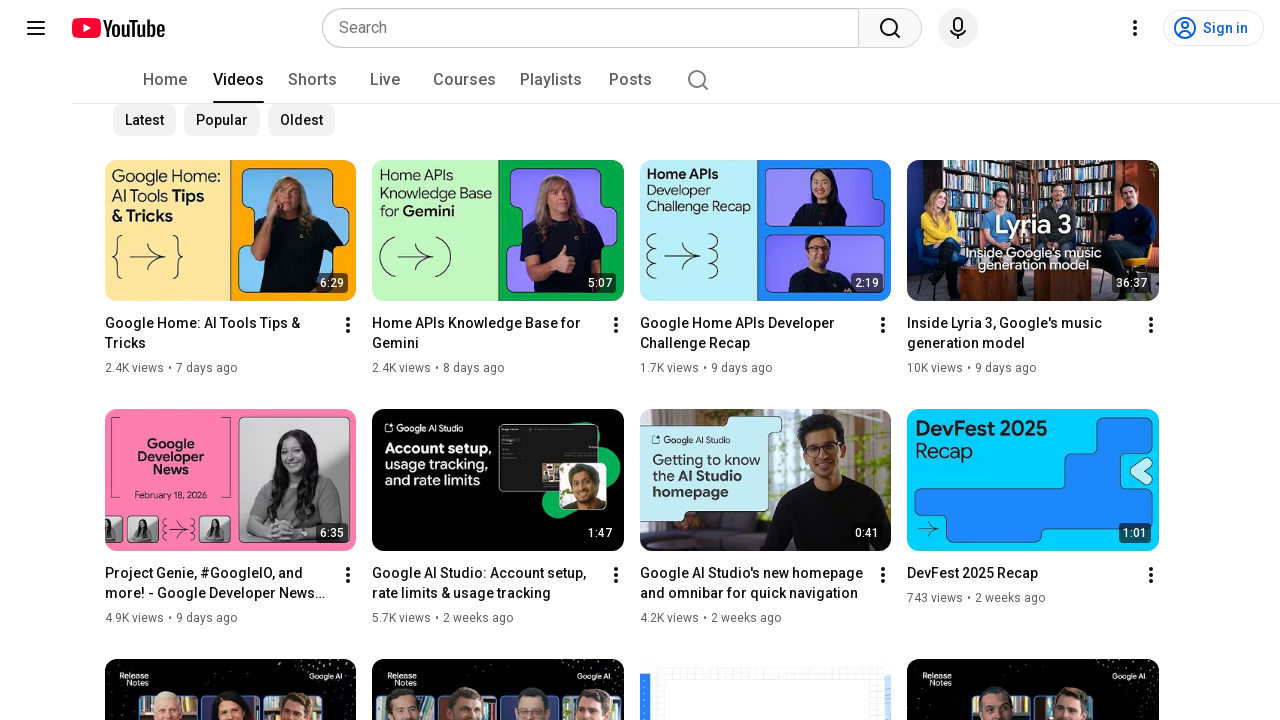

Scrolled down page (iteration 5/25)
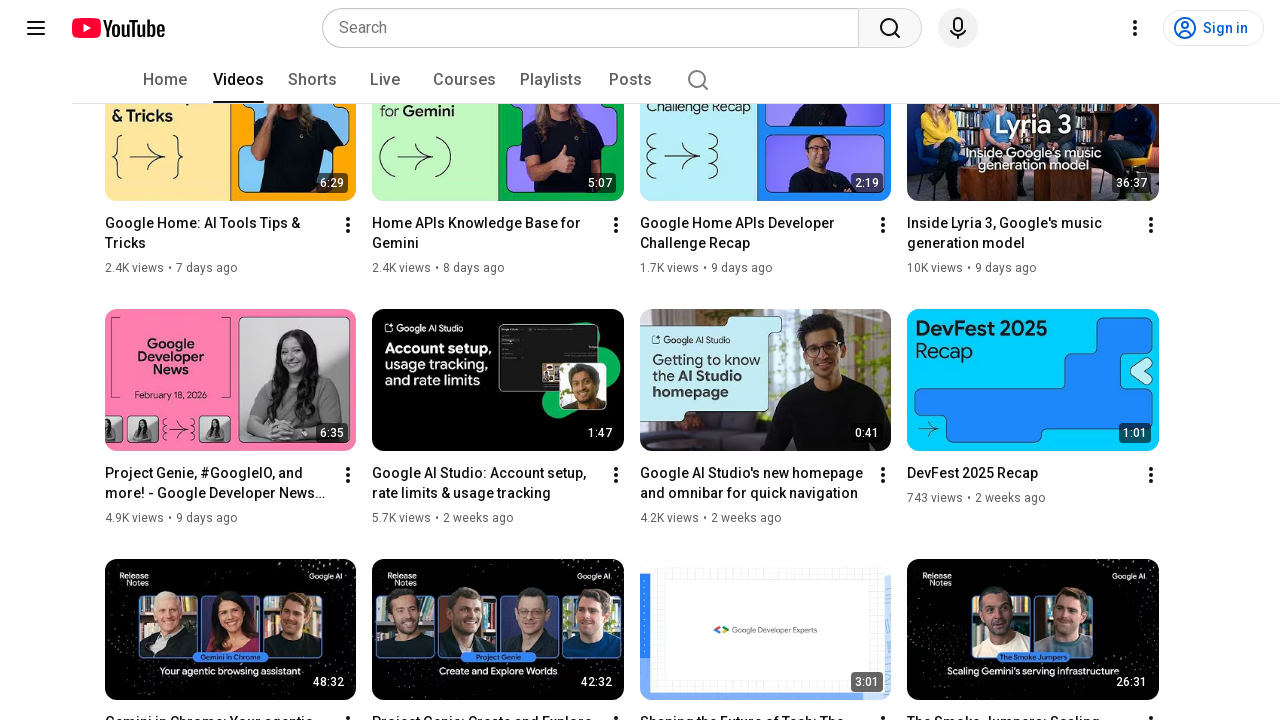

Waited 100ms for content to load after scroll
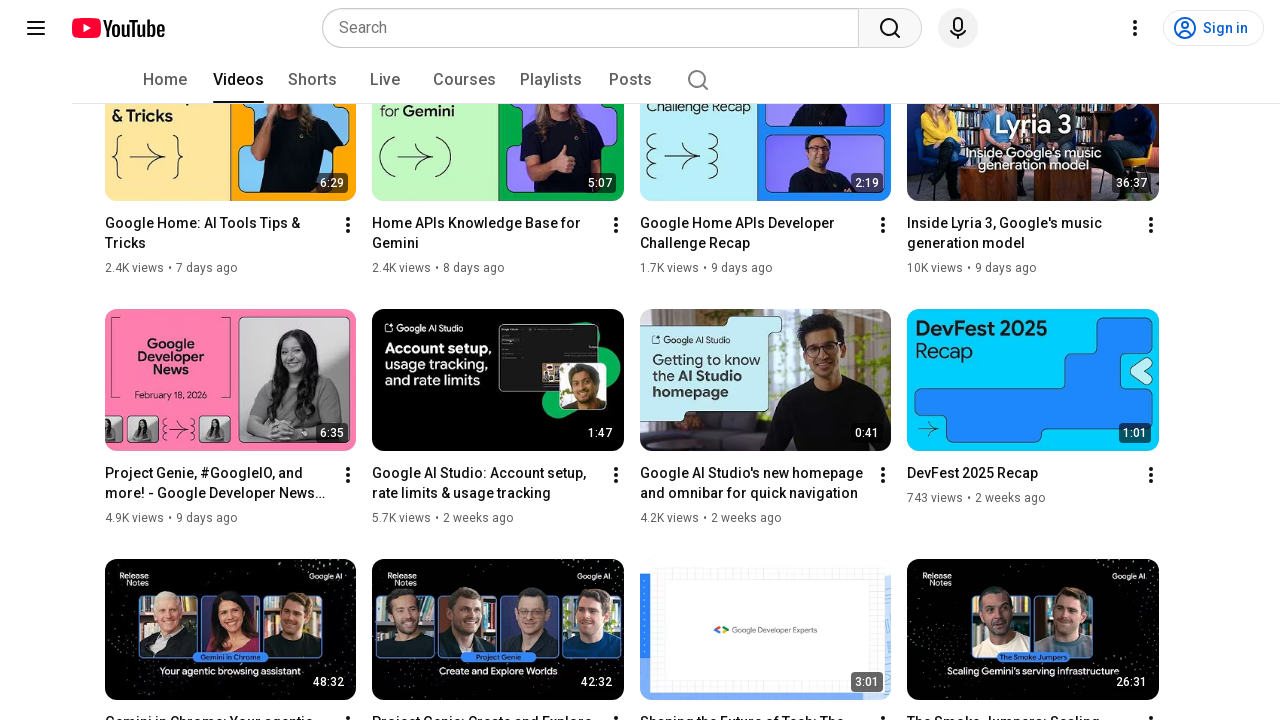

Scrolled down page (iteration 6/25)
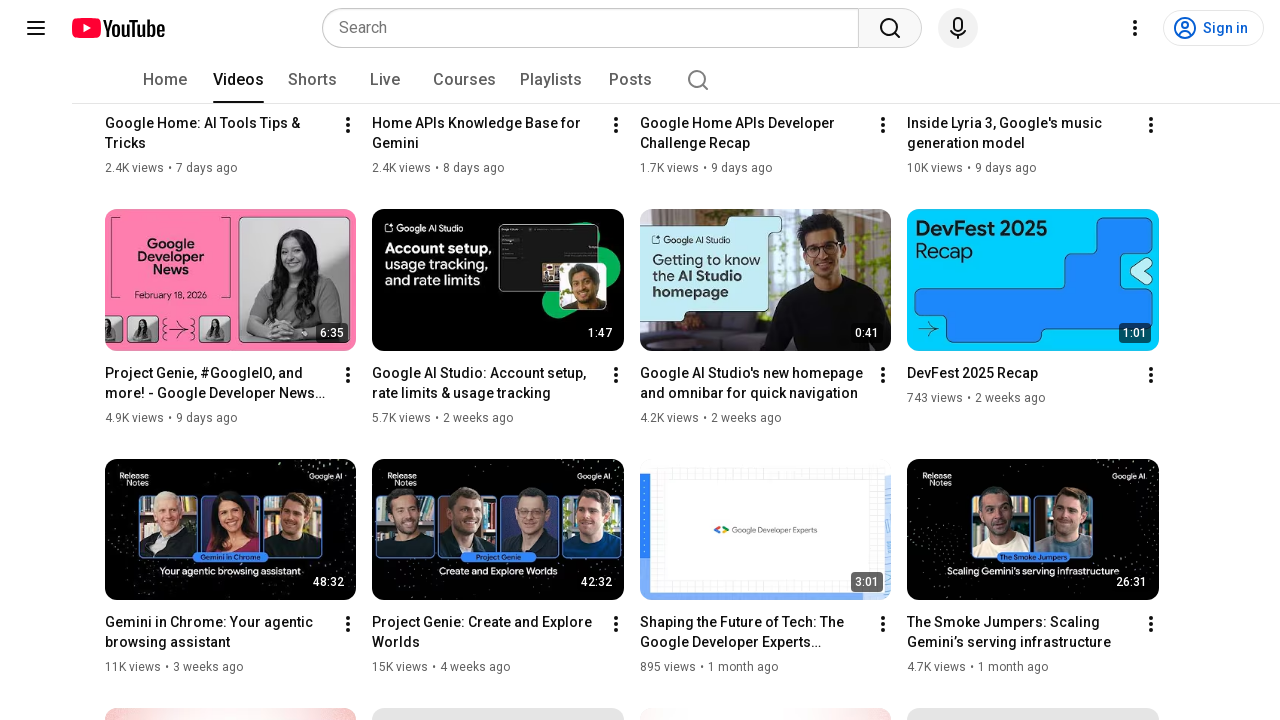

Waited 100ms for content to load after scroll
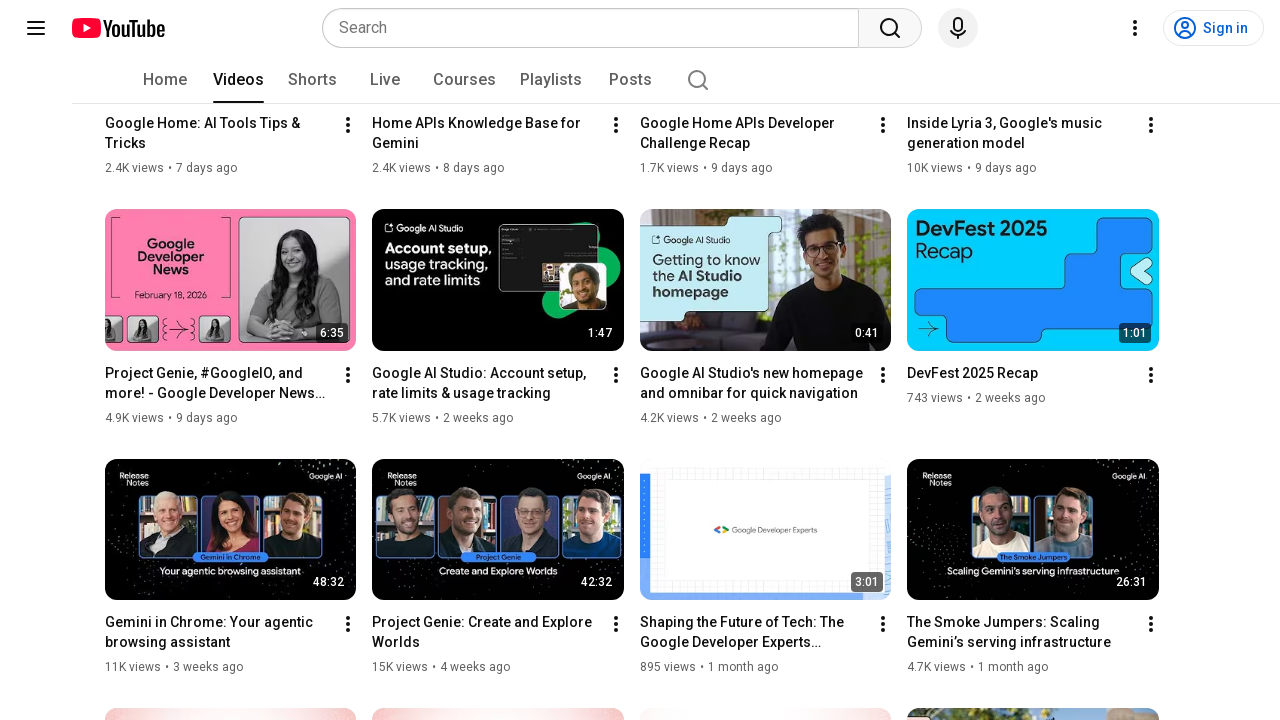

Scrolled down page (iteration 7/25)
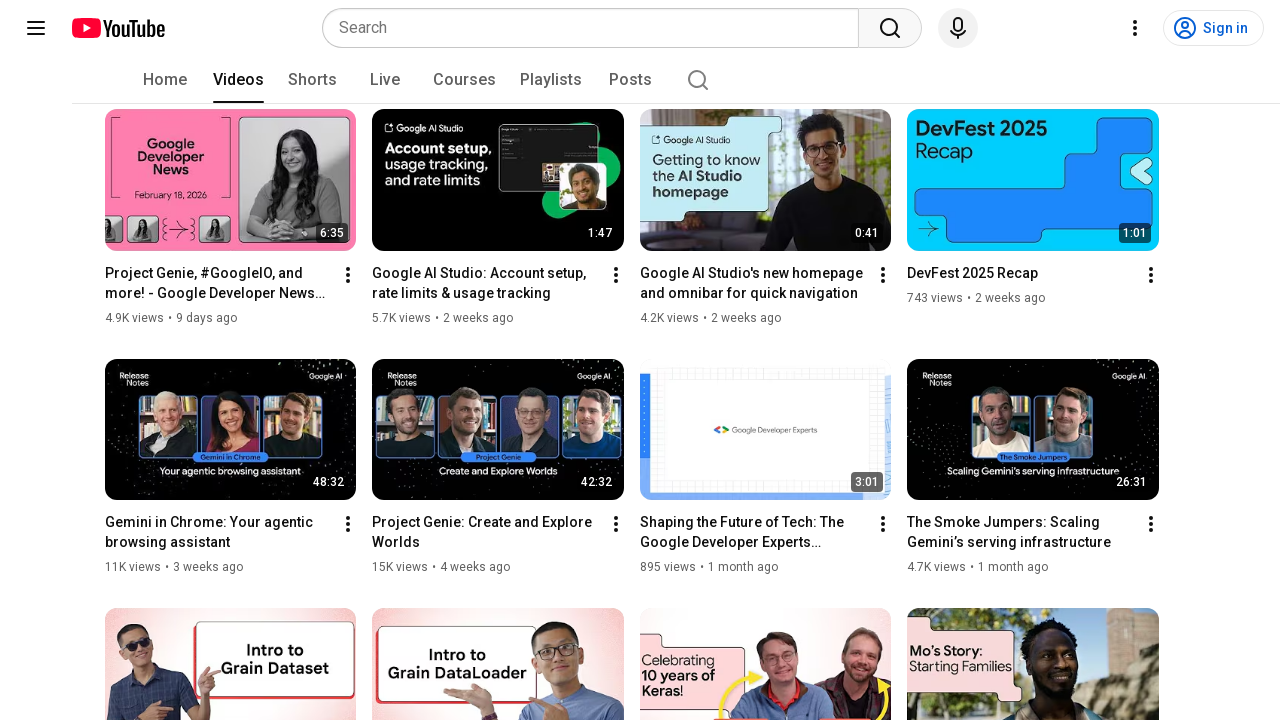

Waited 100ms for content to load after scroll
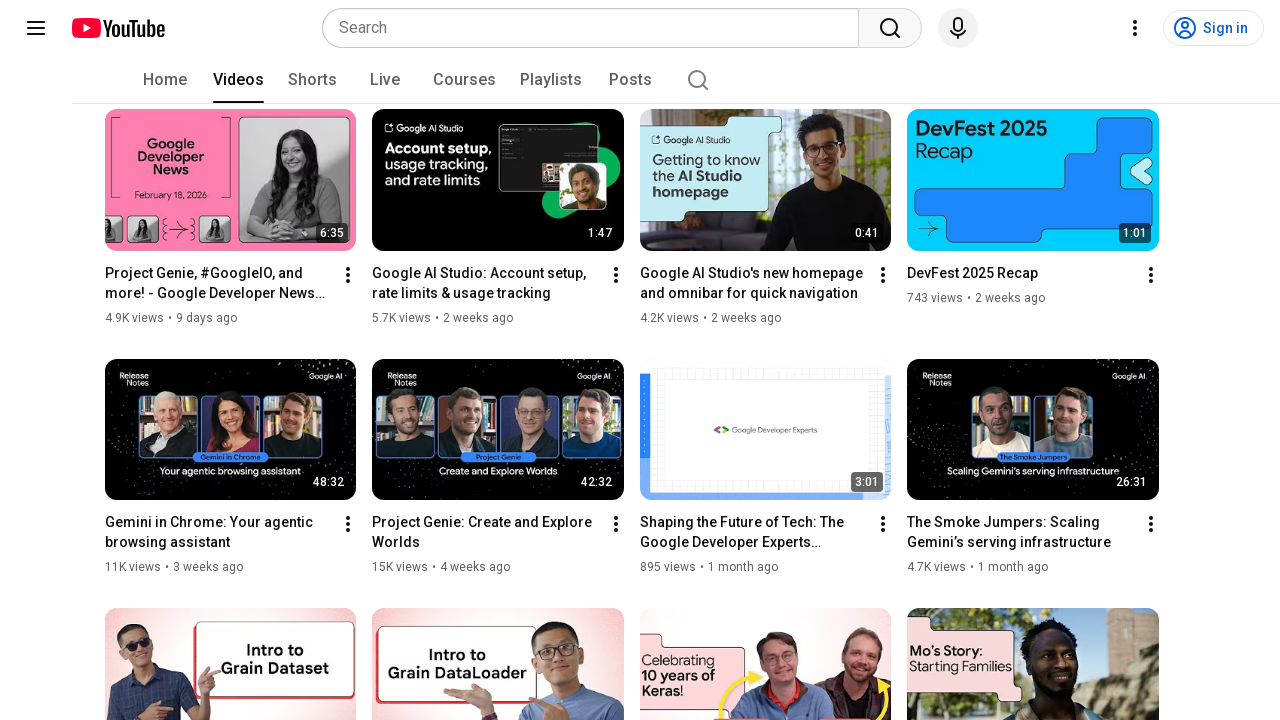

Scrolled down page (iteration 8/25)
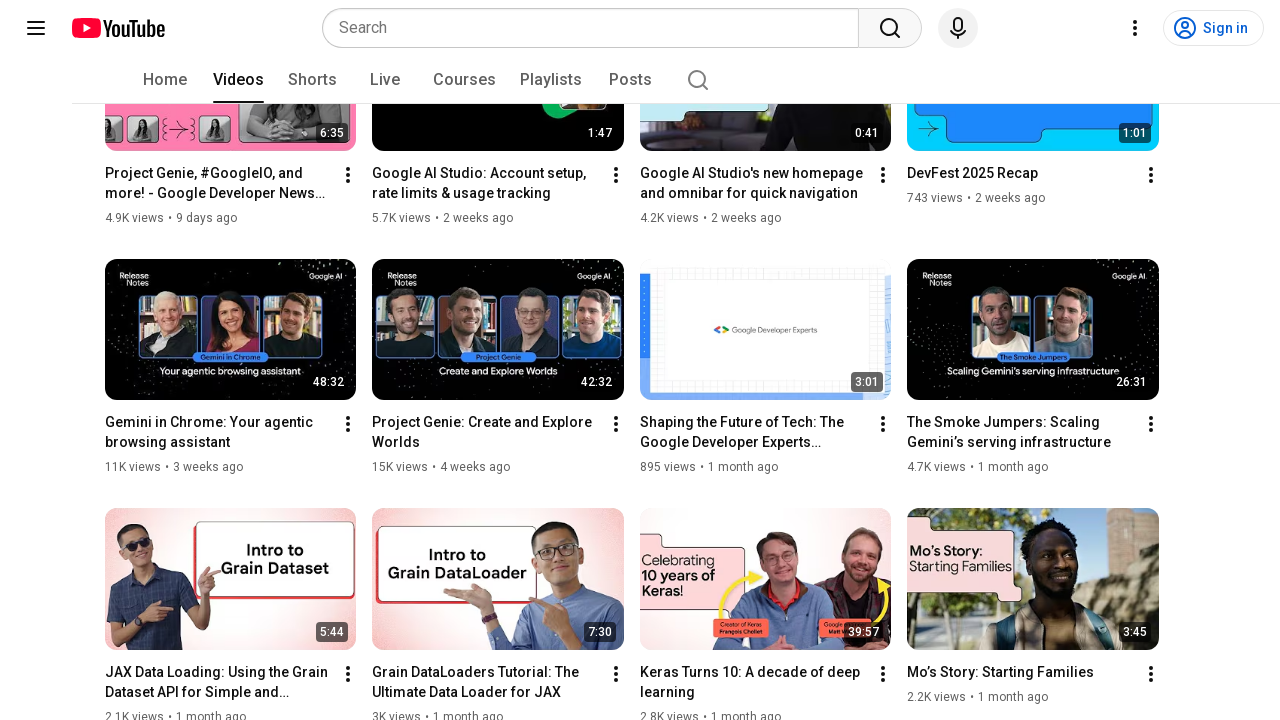

Waited 100ms for content to load after scroll
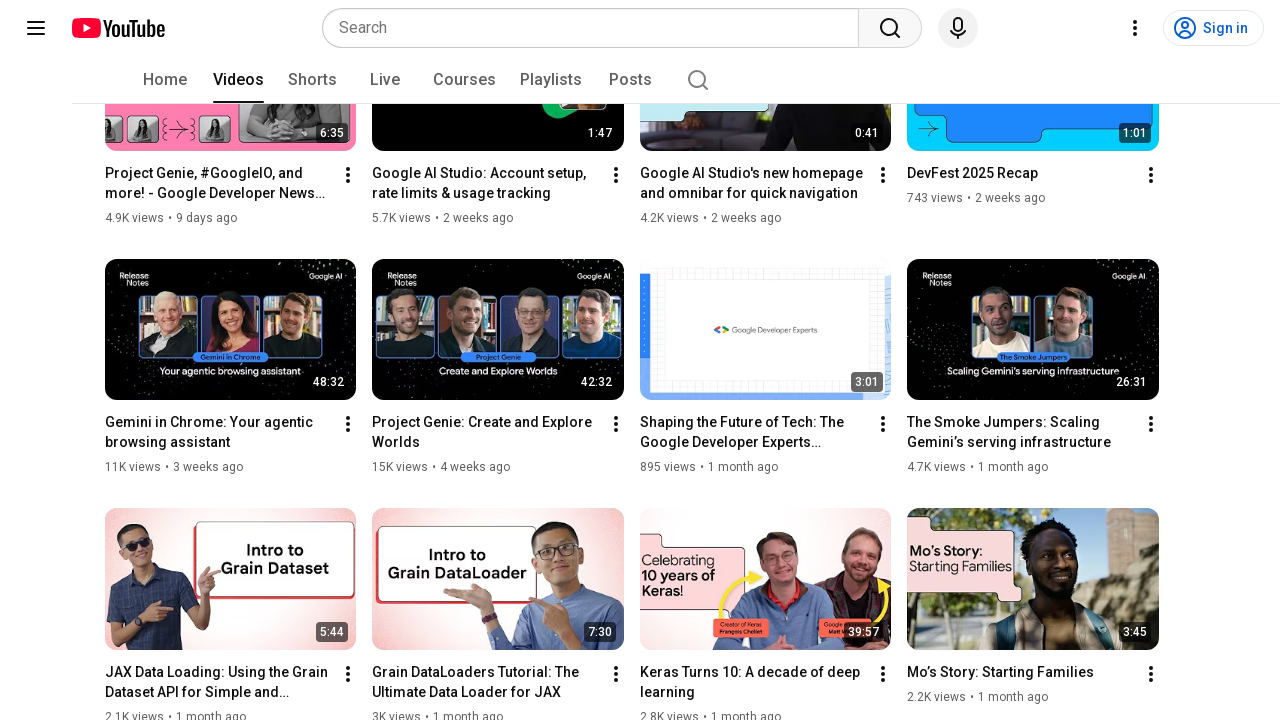

Scrolled down page (iteration 9/25)
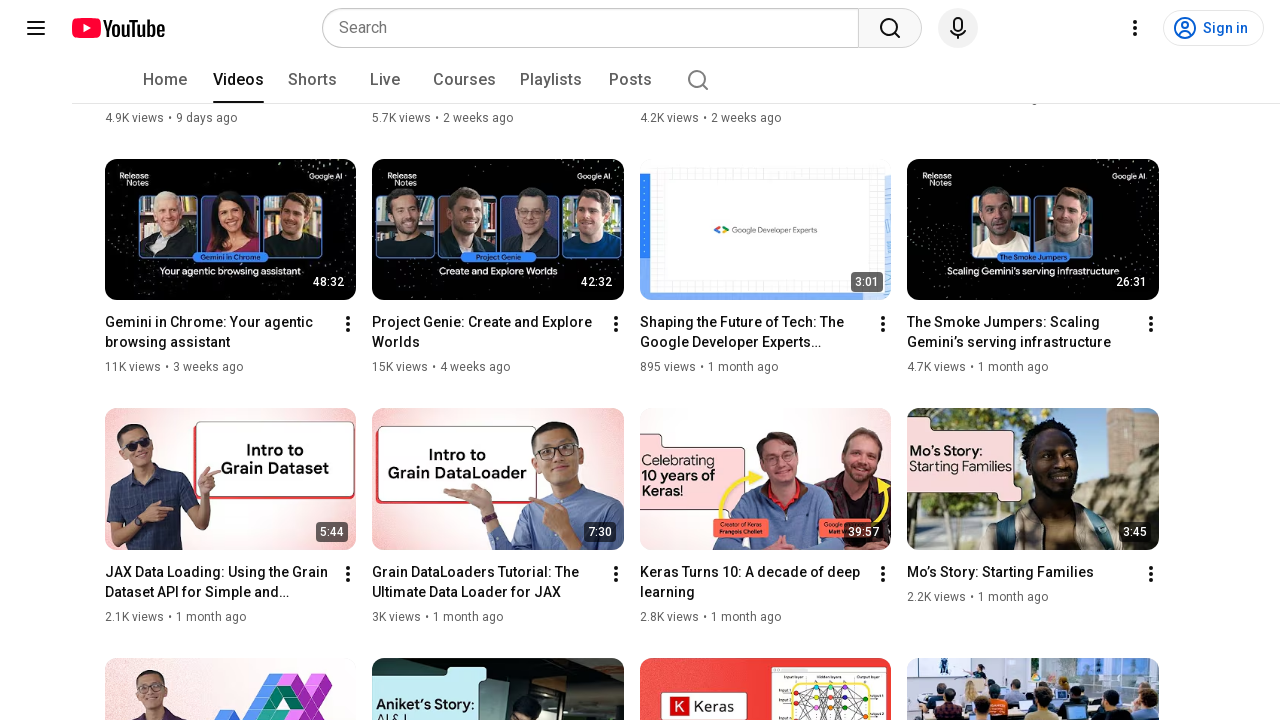

Waited 100ms for content to load after scroll
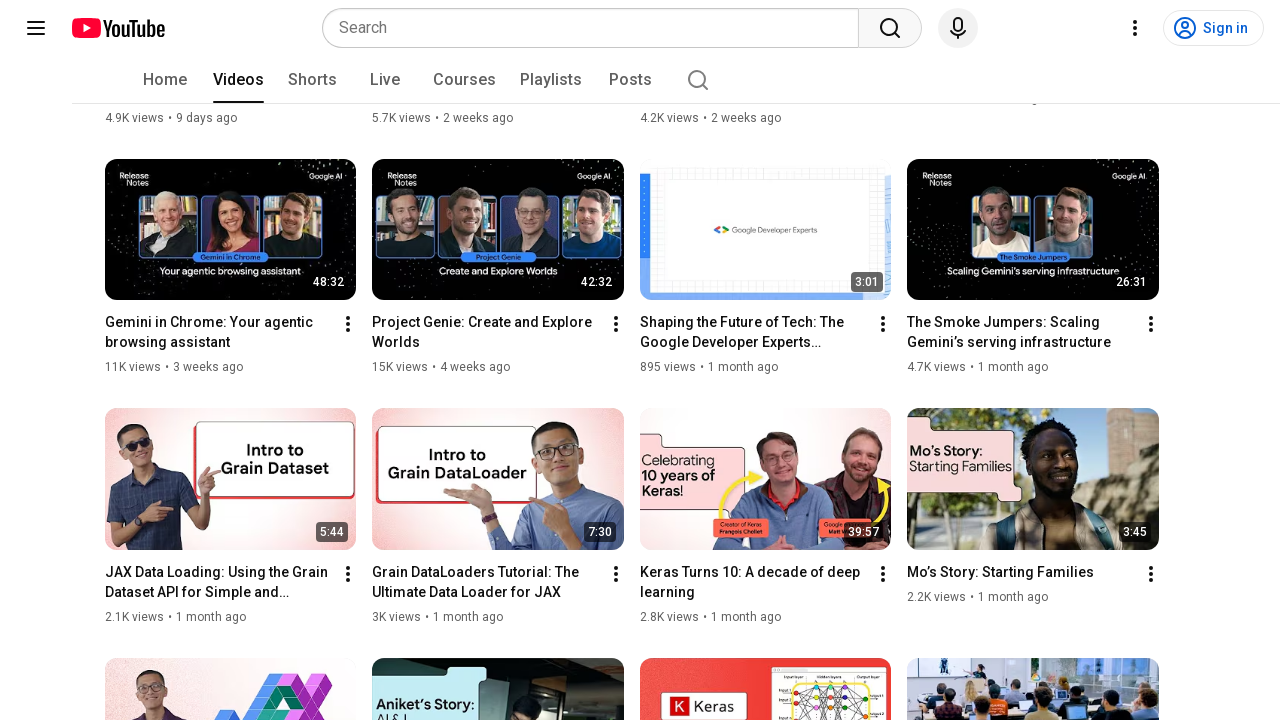

Scrolled down page (iteration 10/25)
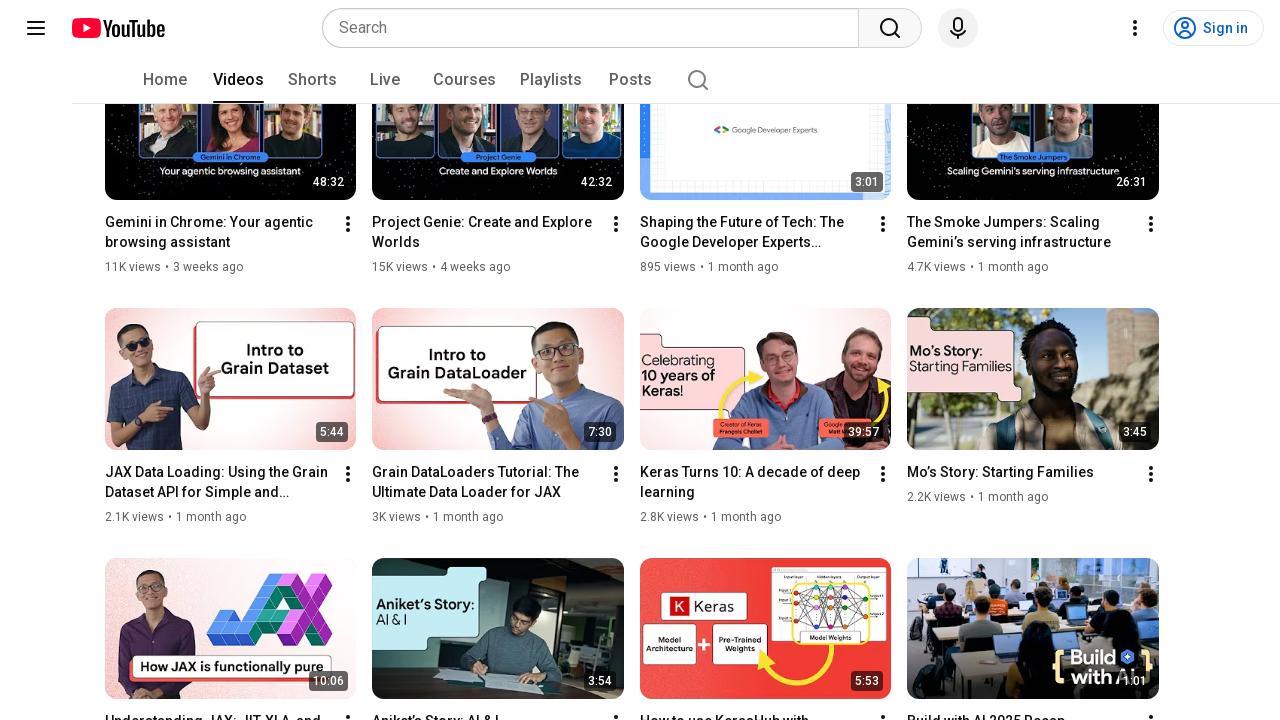

Waited 100ms for content to load after scroll
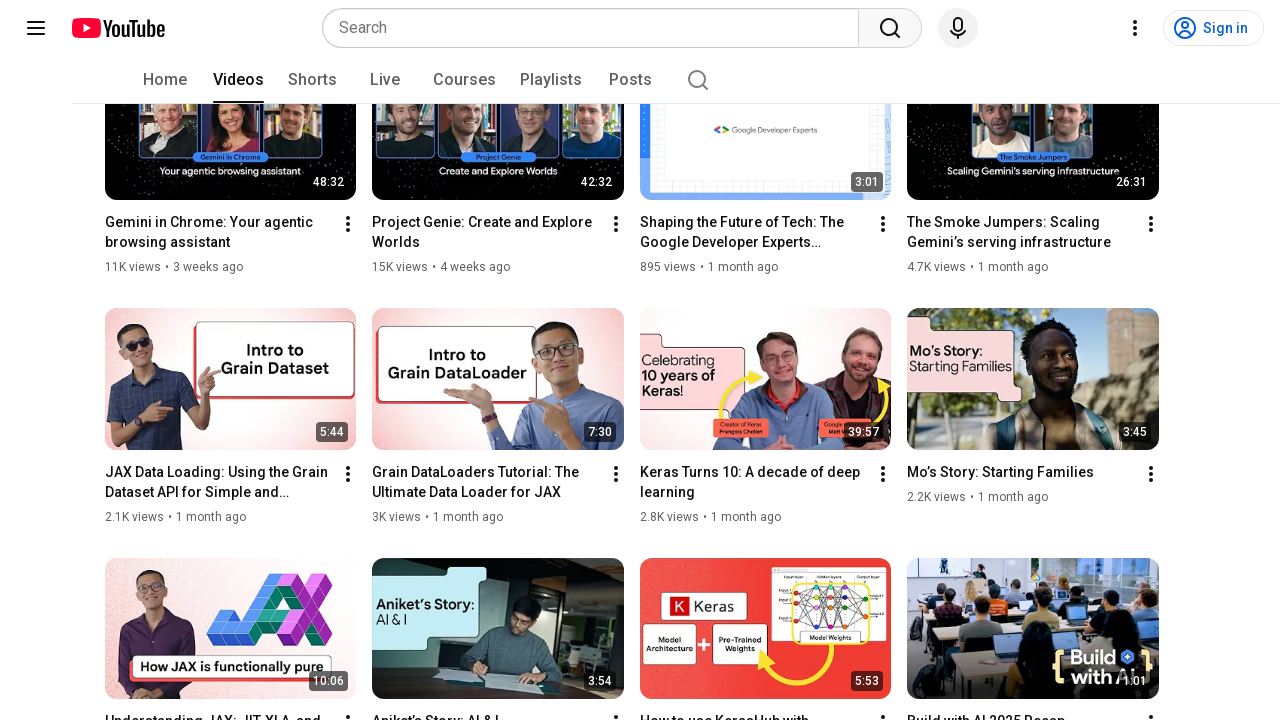

Scrolled down page (iteration 11/25)
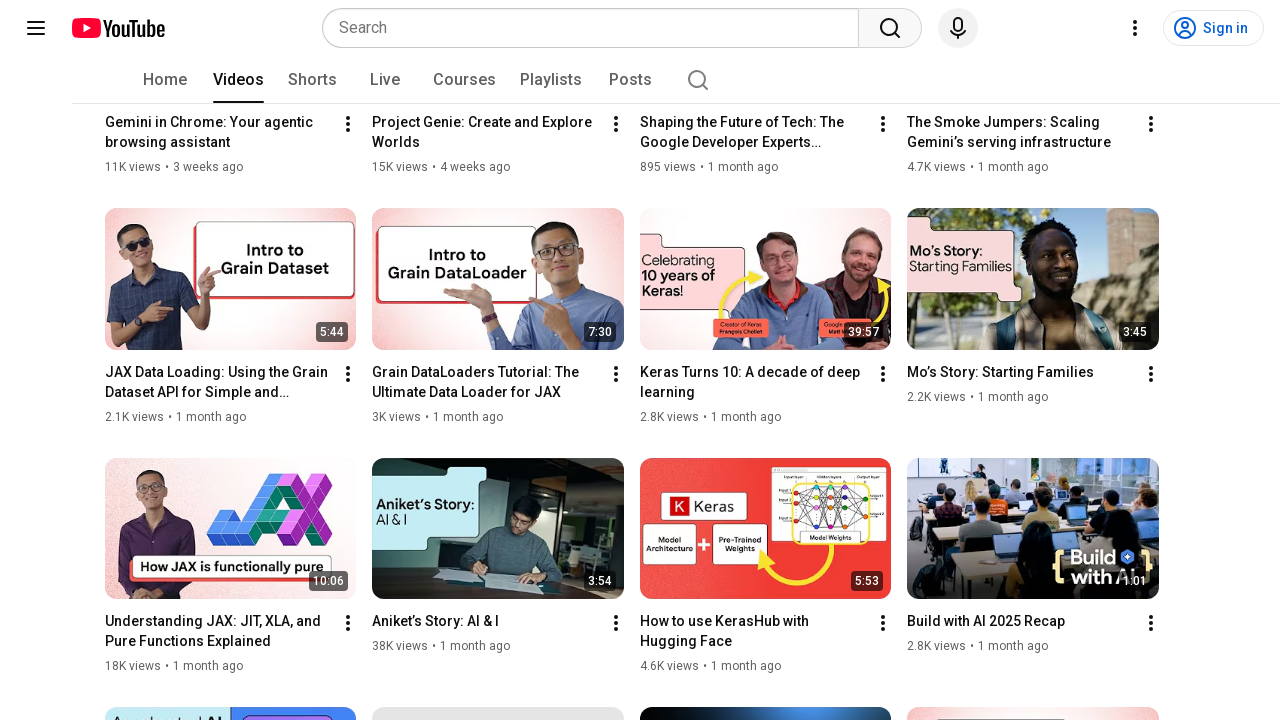

Waited 100ms for content to load after scroll
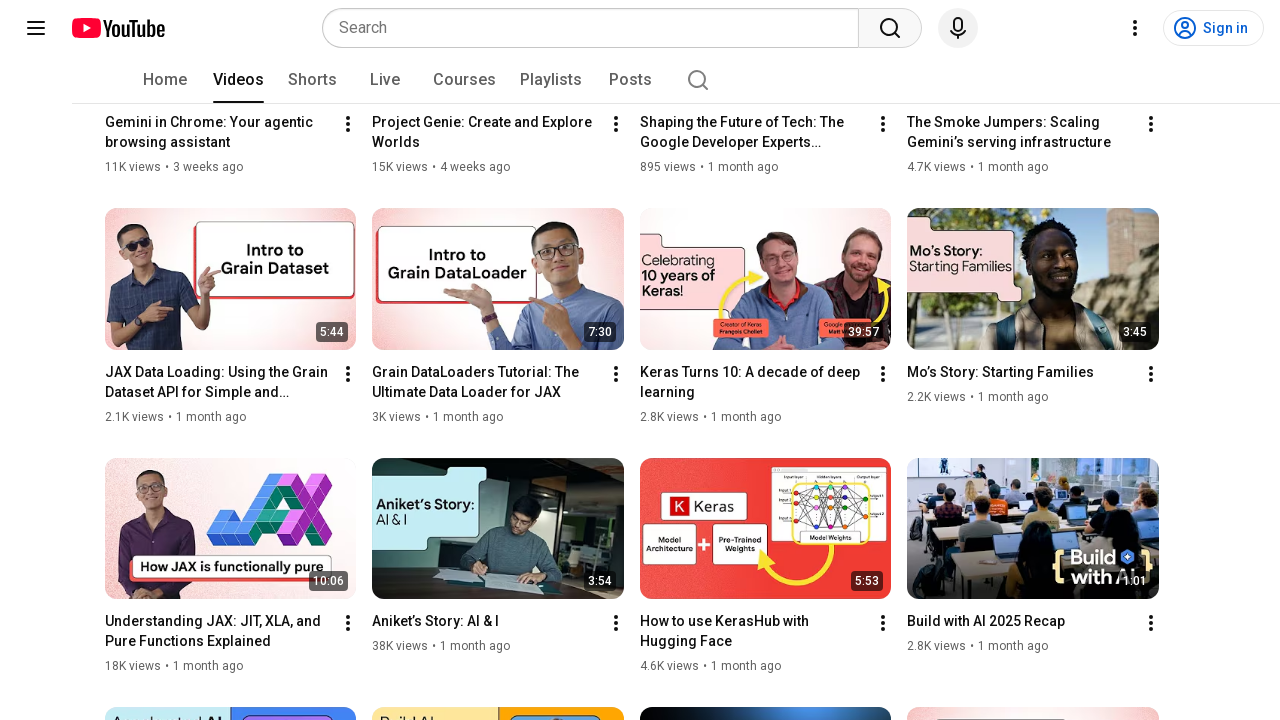

Scrolled down page (iteration 12/25)
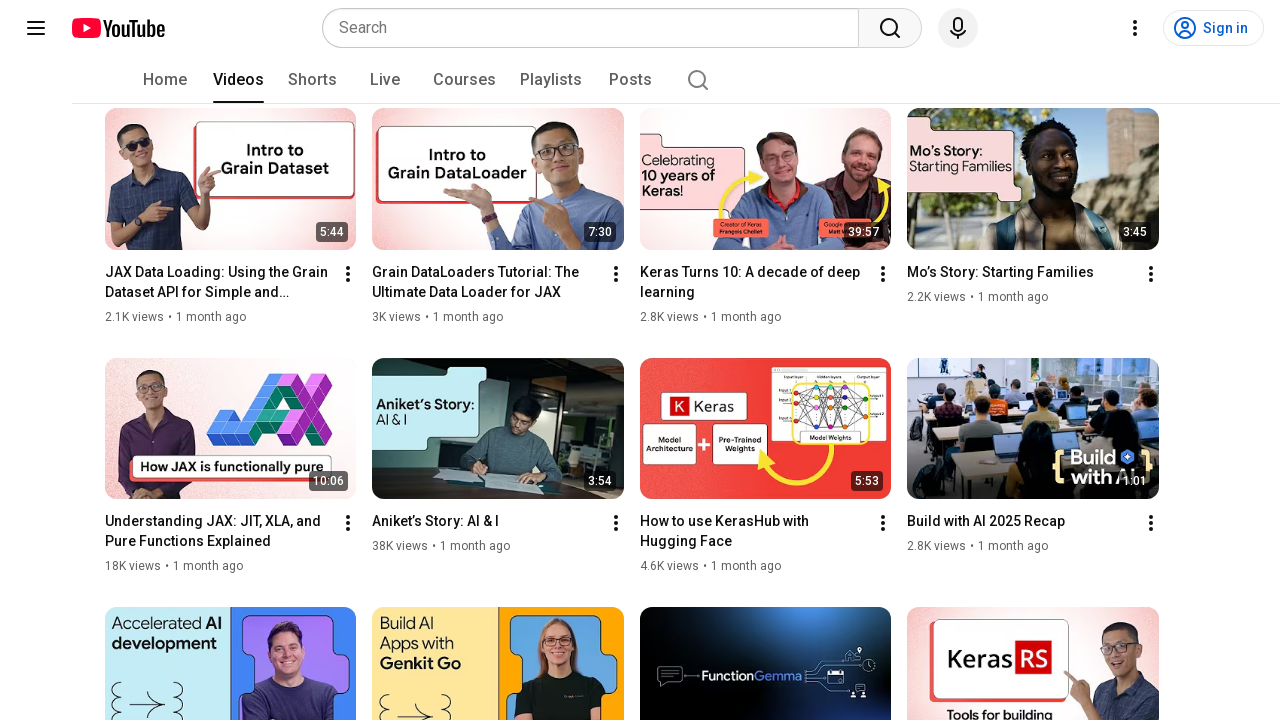

Waited 100ms for content to load after scroll
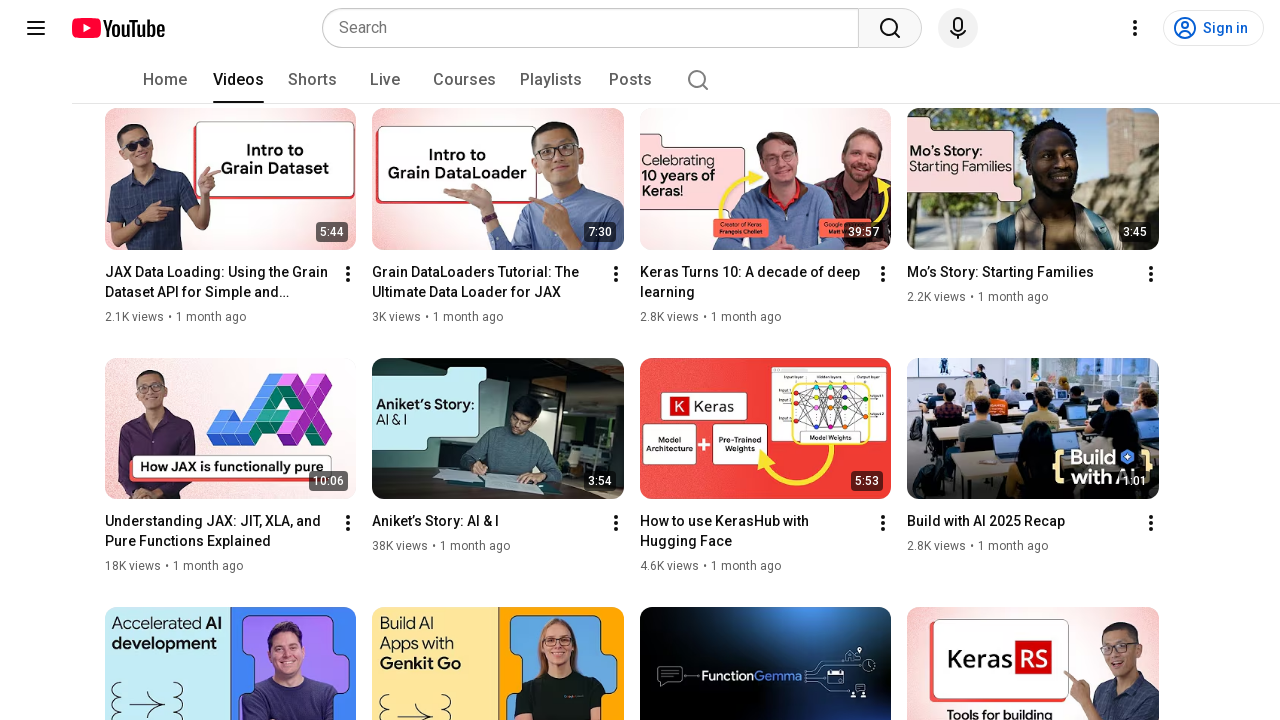

Scrolled down page (iteration 13/25)
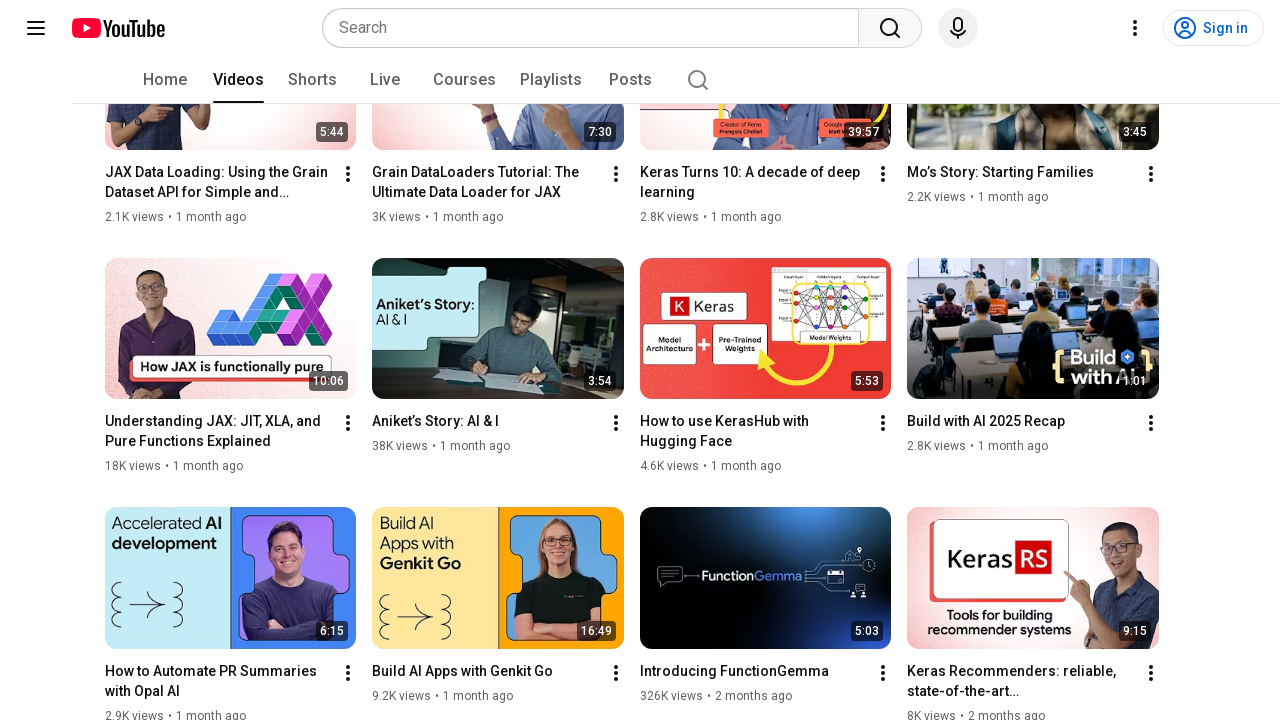

Waited 100ms for content to load after scroll
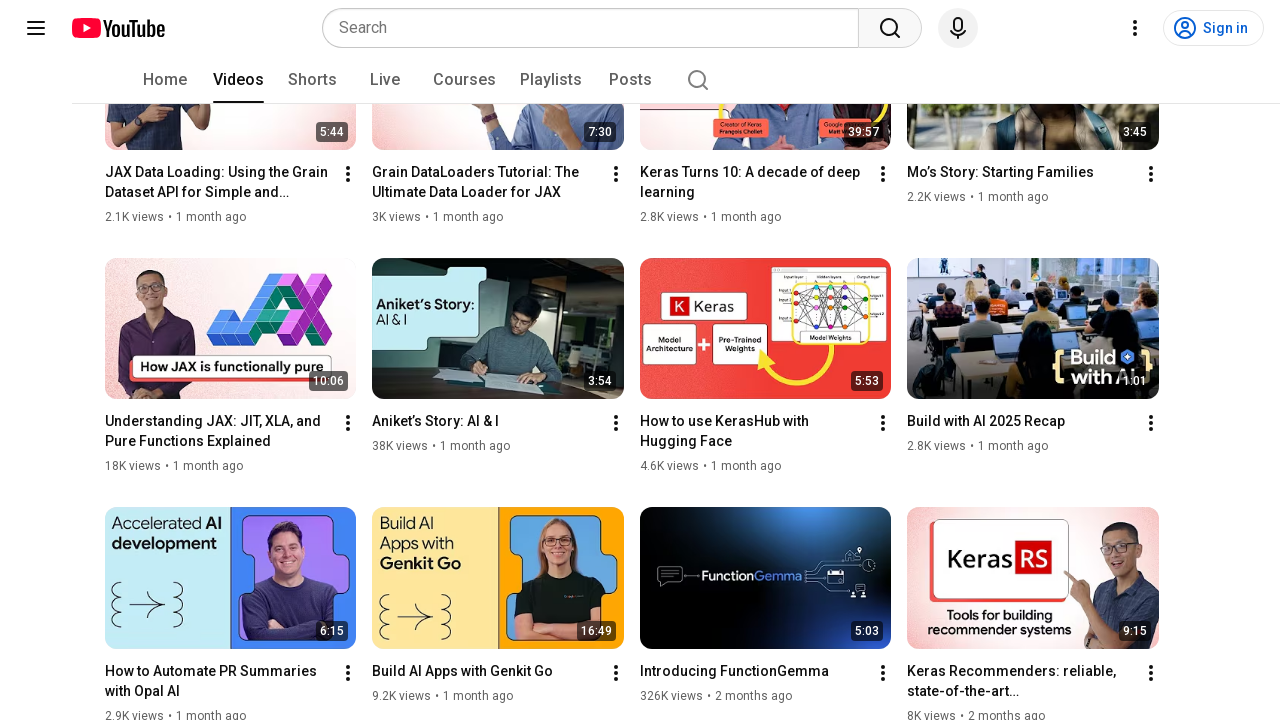

Scrolled down page (iteration 14/25)
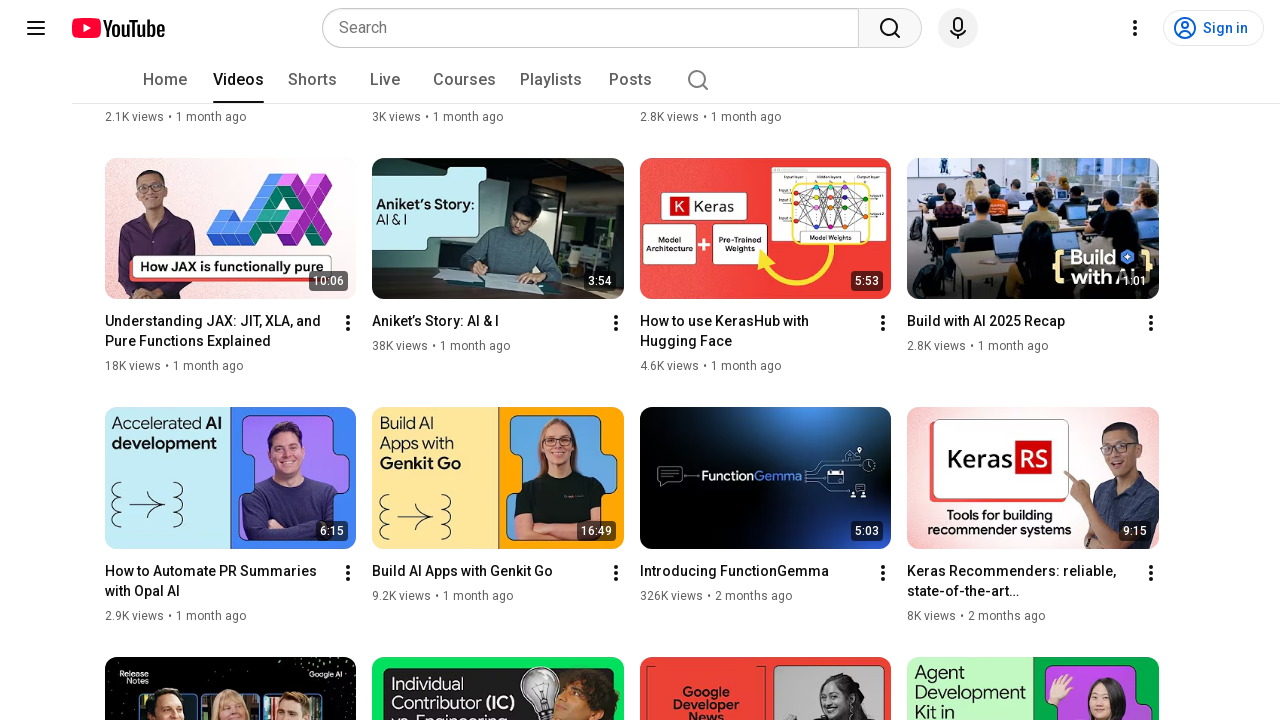

Waited 100ms for content to load after scroll
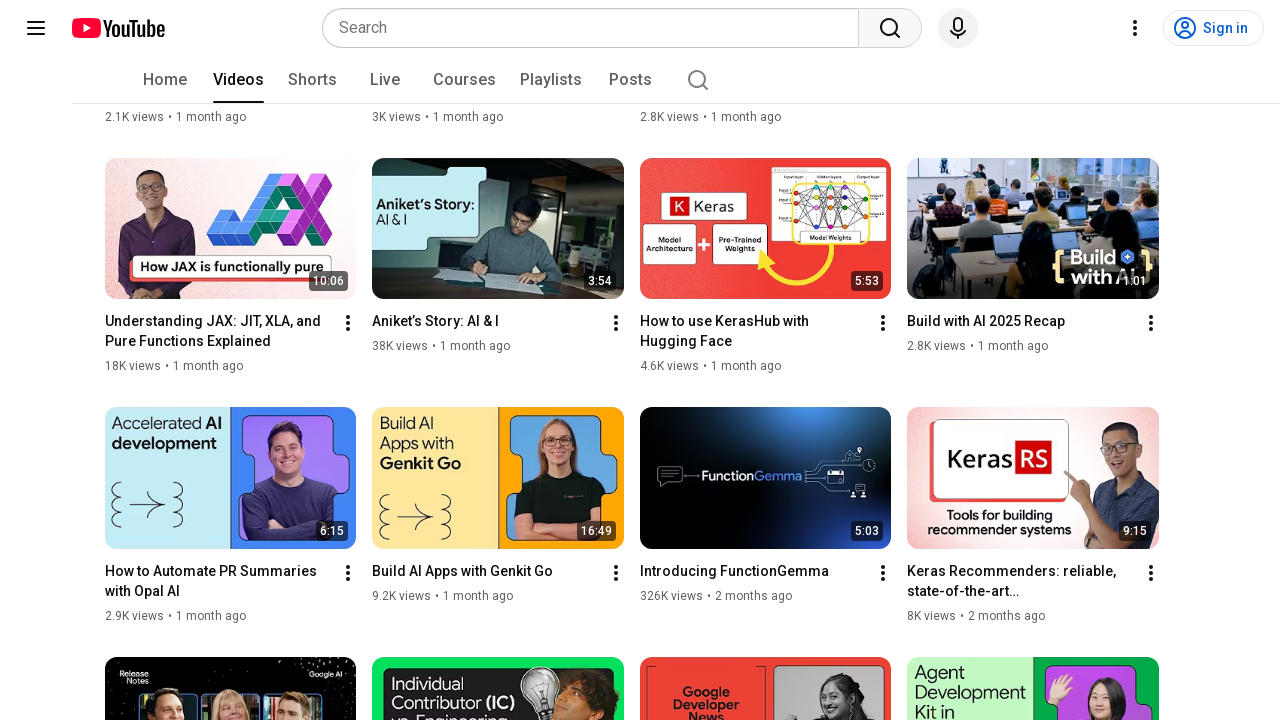

Scrolled down page (iteration 15/25)
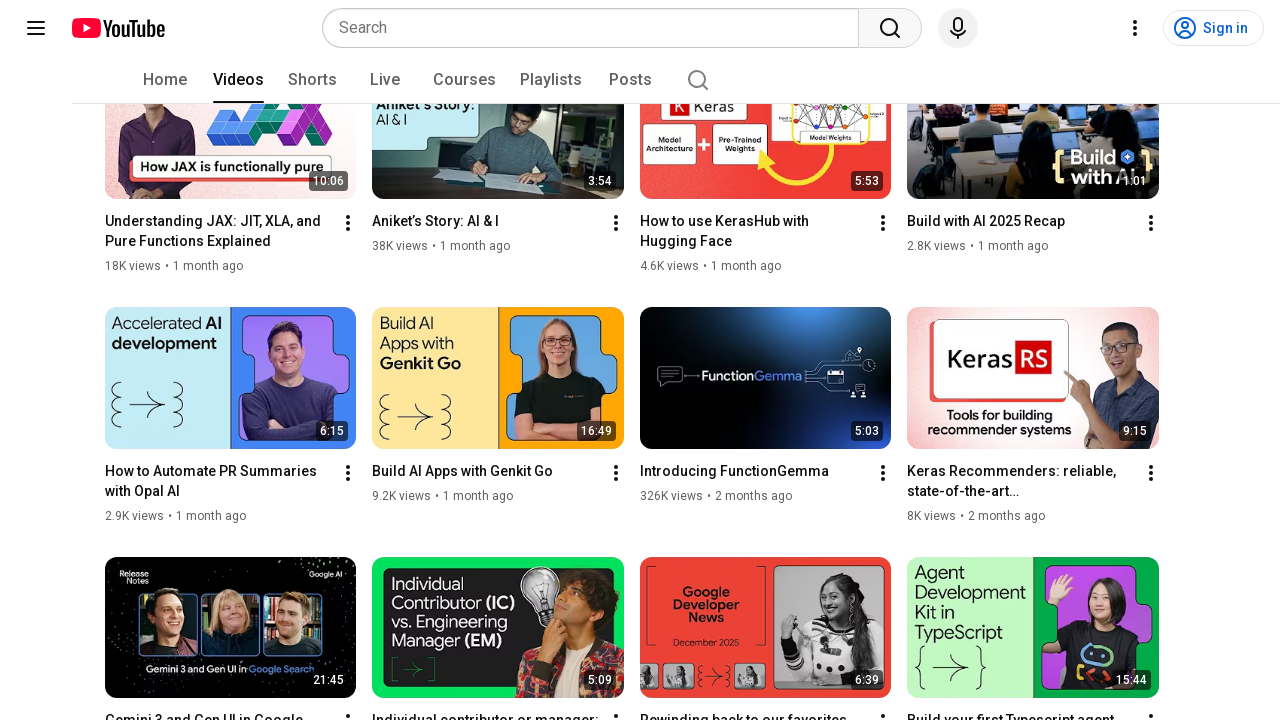

Waited 100ms for content to load after scroll
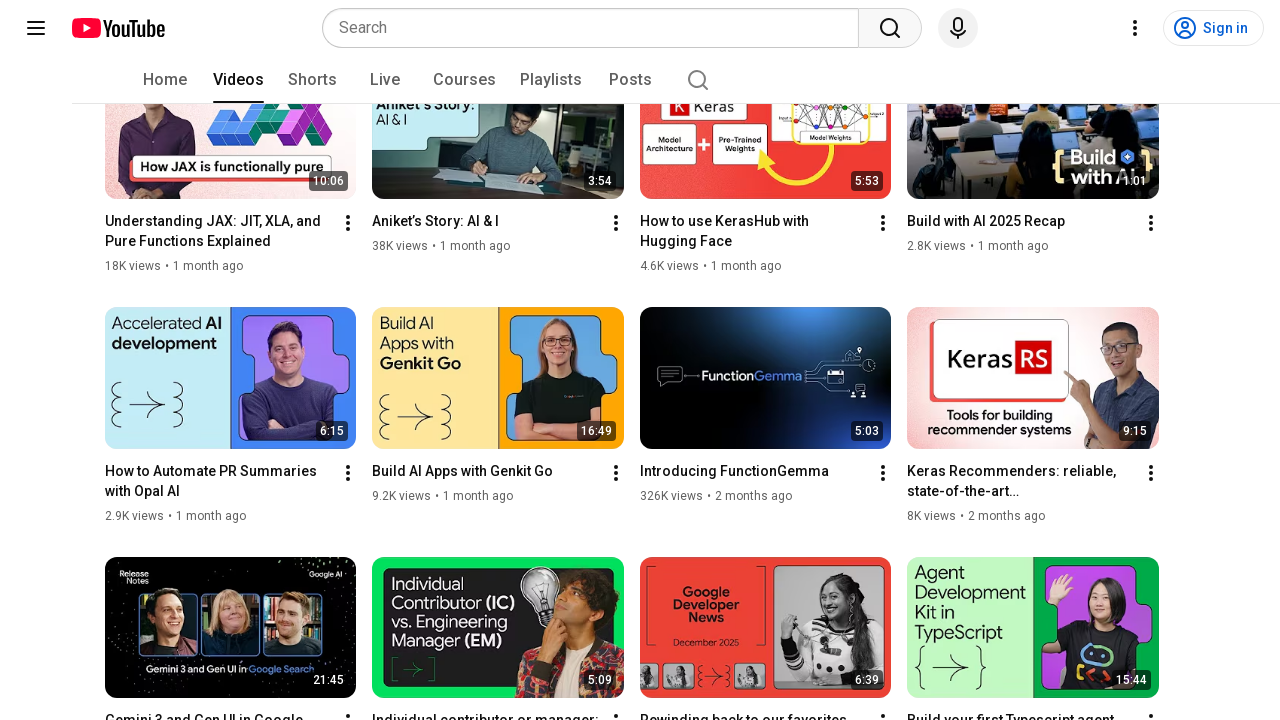

Scrolled down page (iteration 16/25)
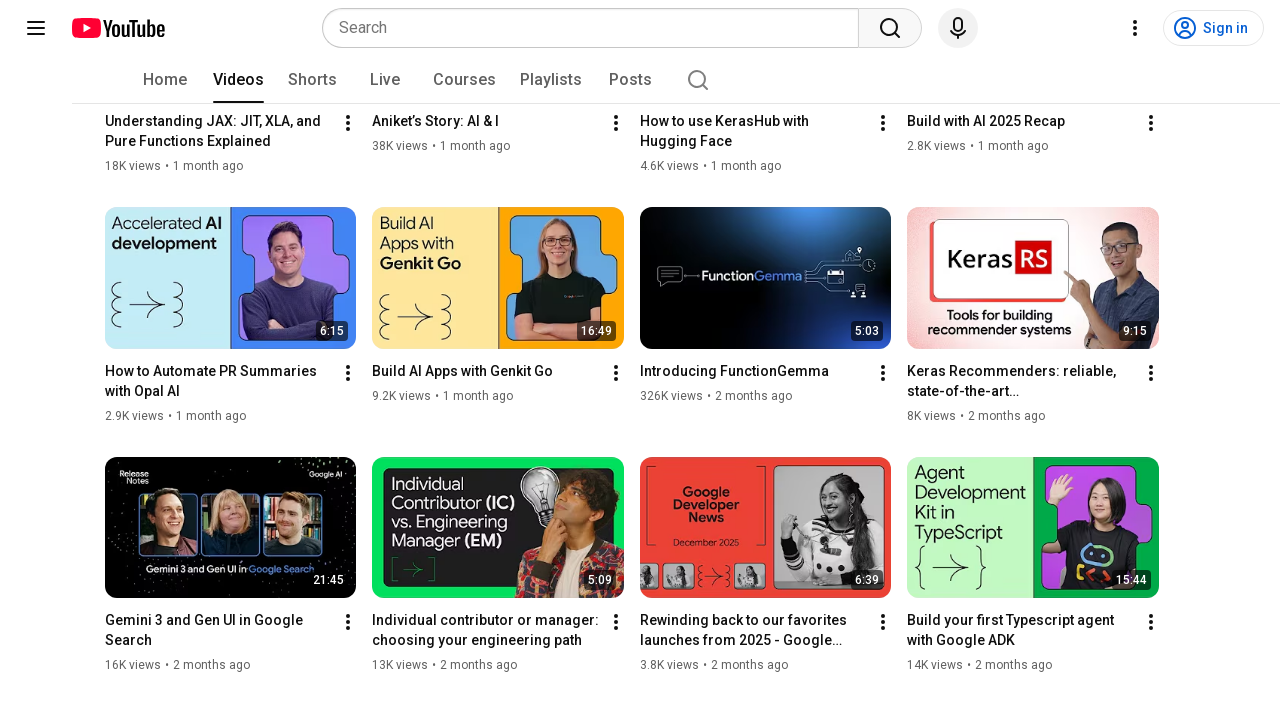

Waited 100ms for content to load after scroll
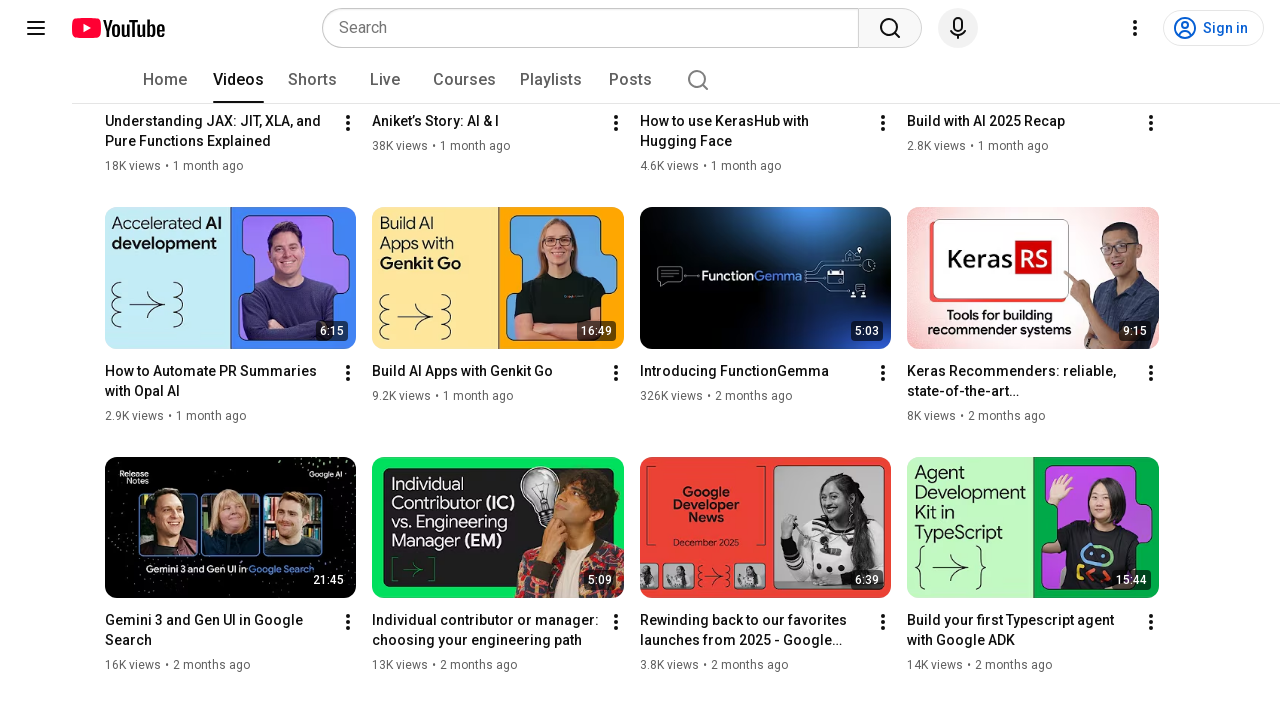

Scrolled down page (iteration 17/25)
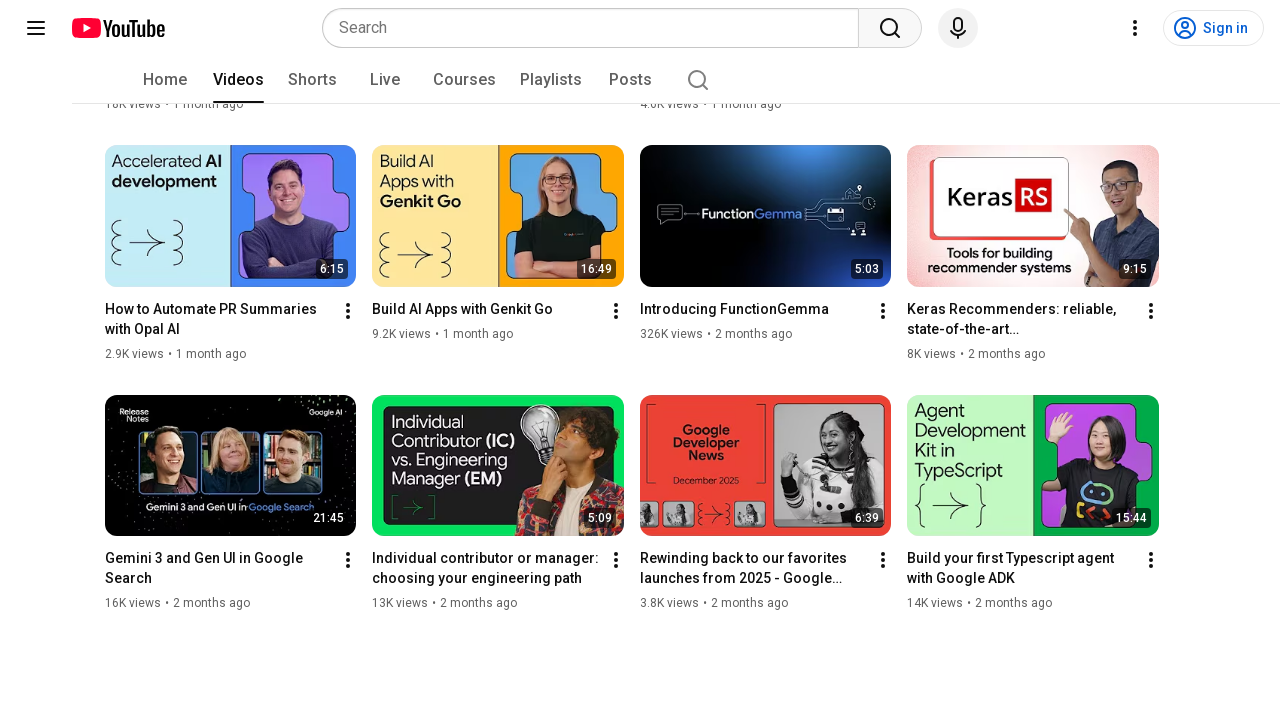

Waited 100ms for content to load after scroll
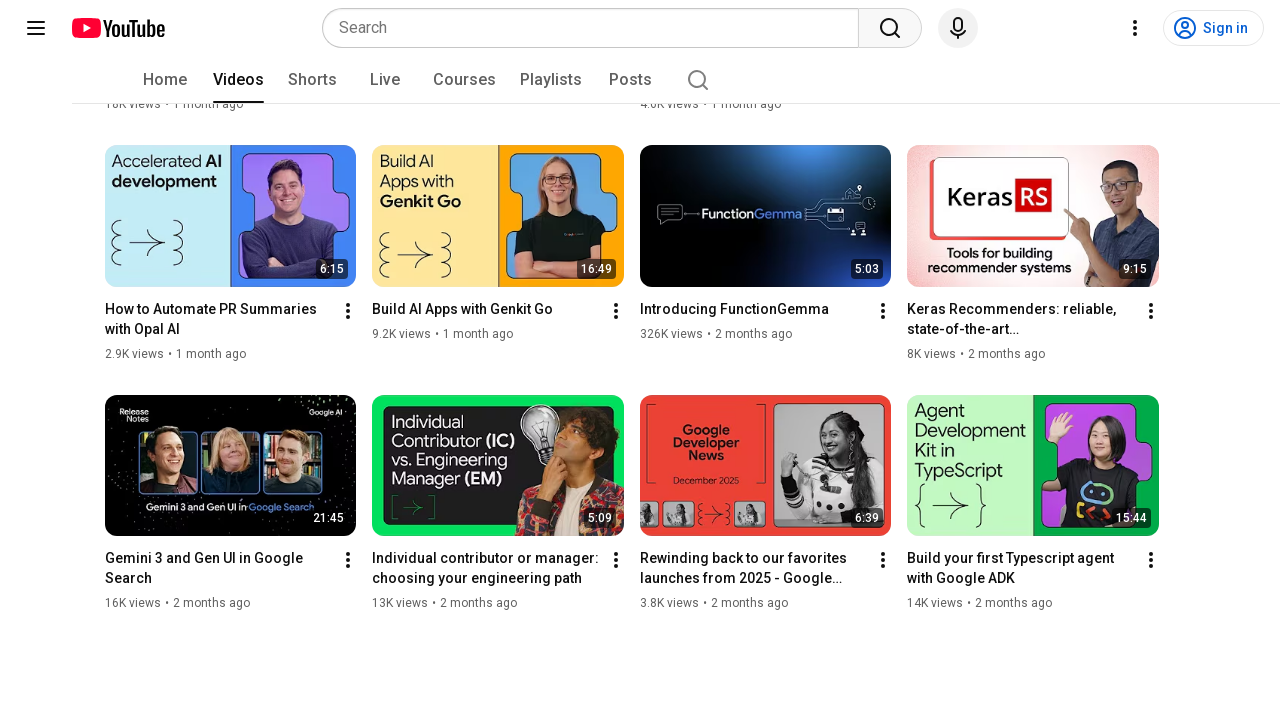

Scrolled down page (iteration 18/25)
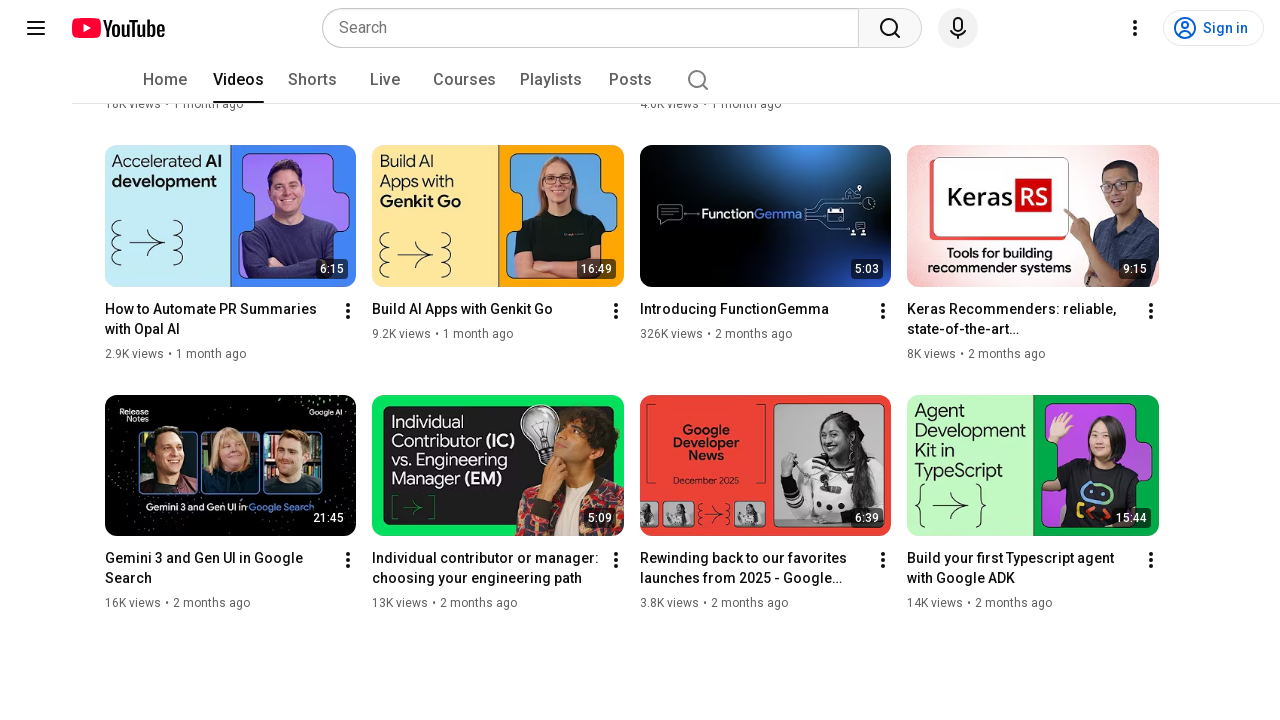

Waited 100ms for content to load after scroll
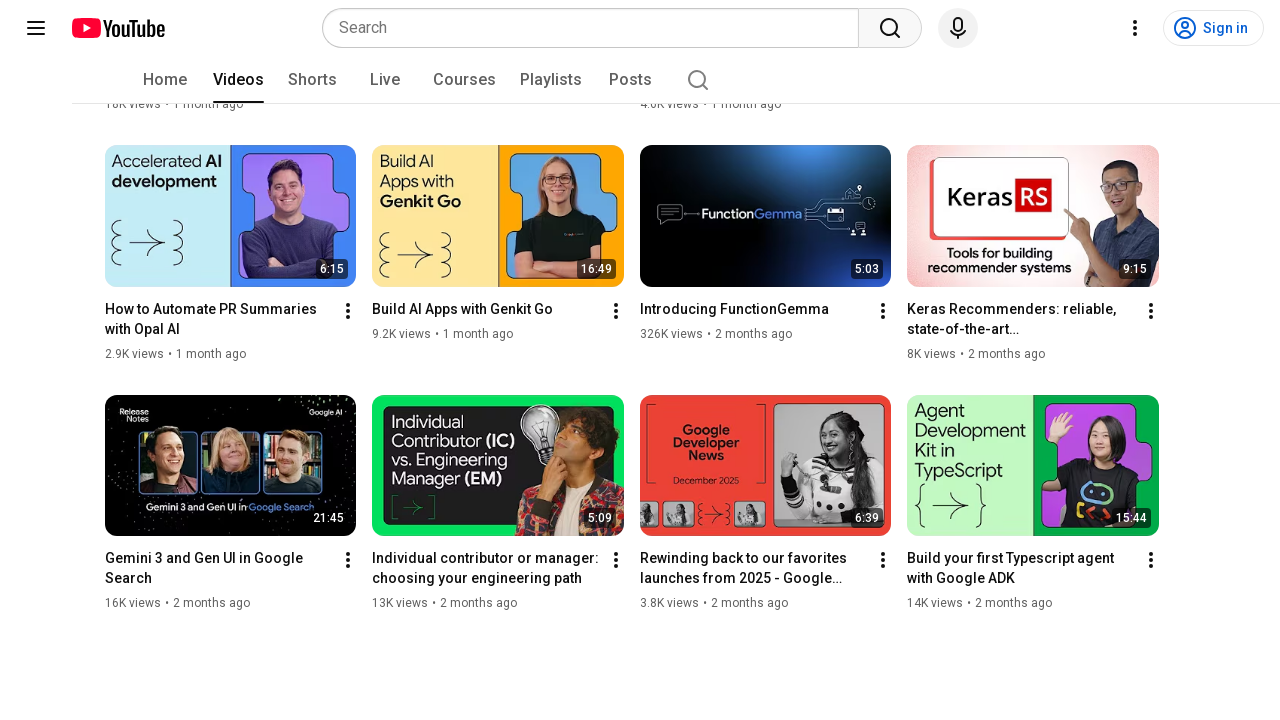

Scrolled down page (iteration 19/25)
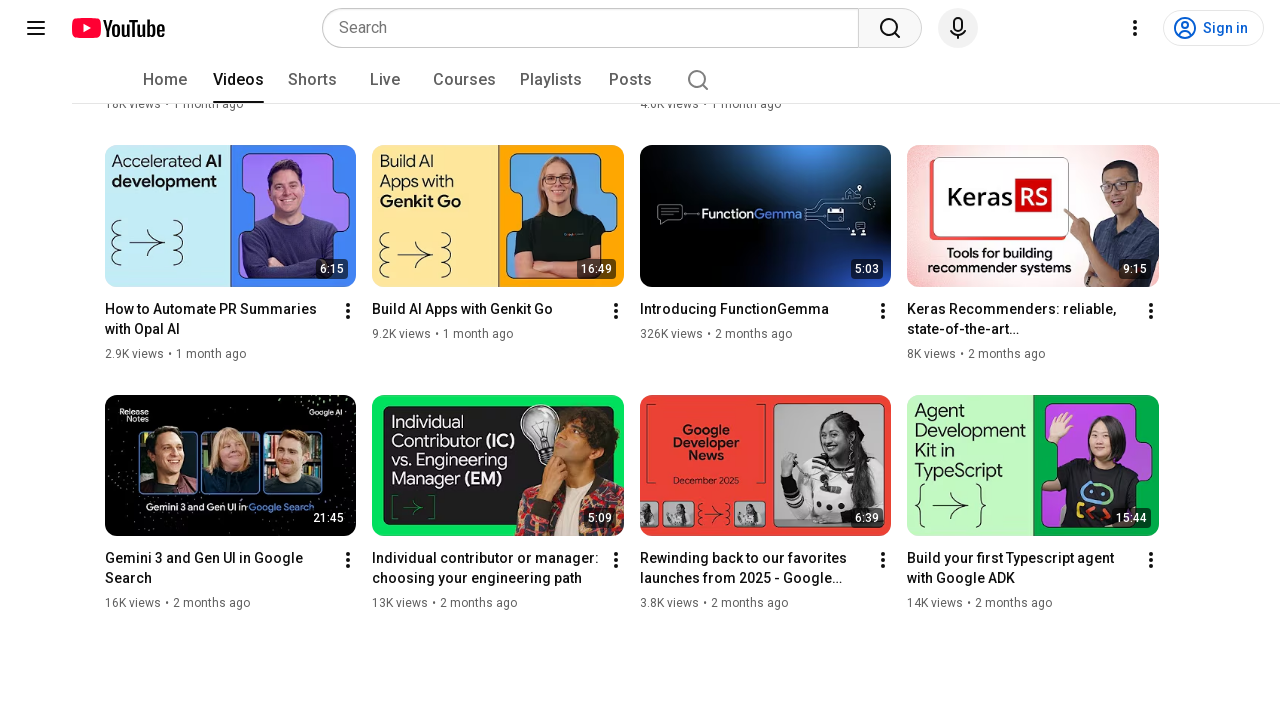

Waited 100ms for content to load after scroll
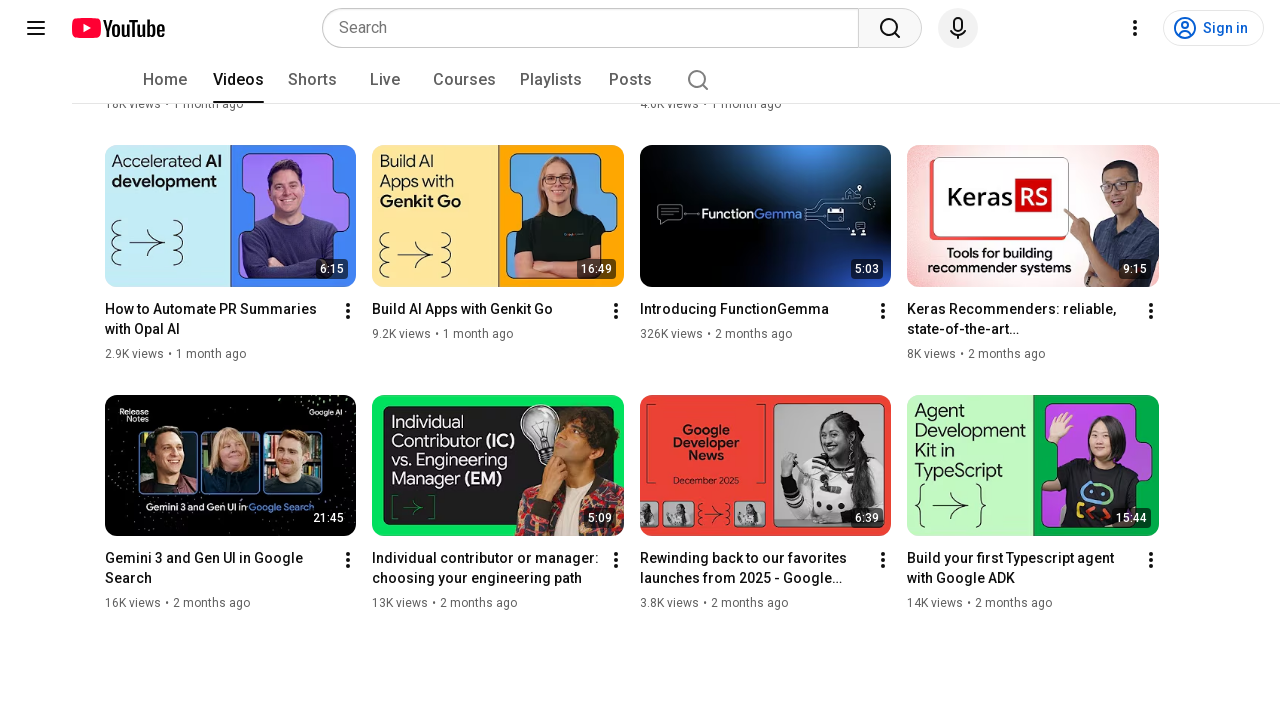

Scrolled down page (iteration 20/25)
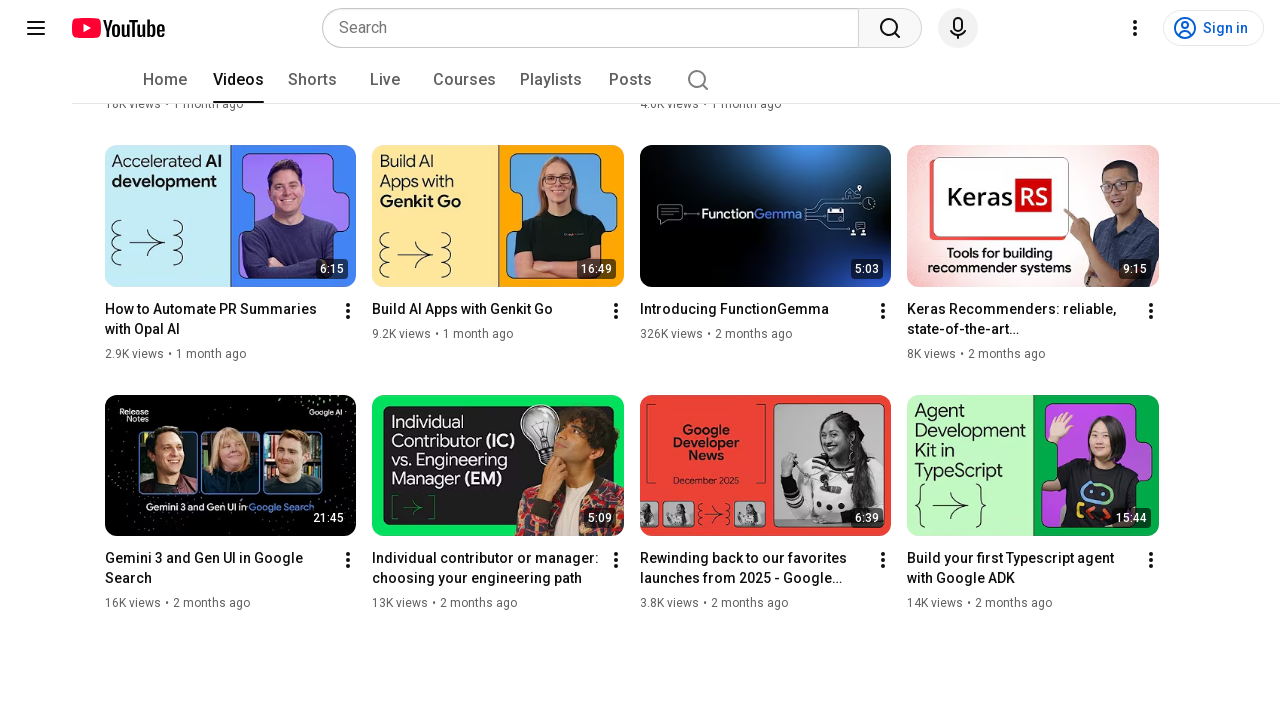

Waited 100ms for content to load after scroll
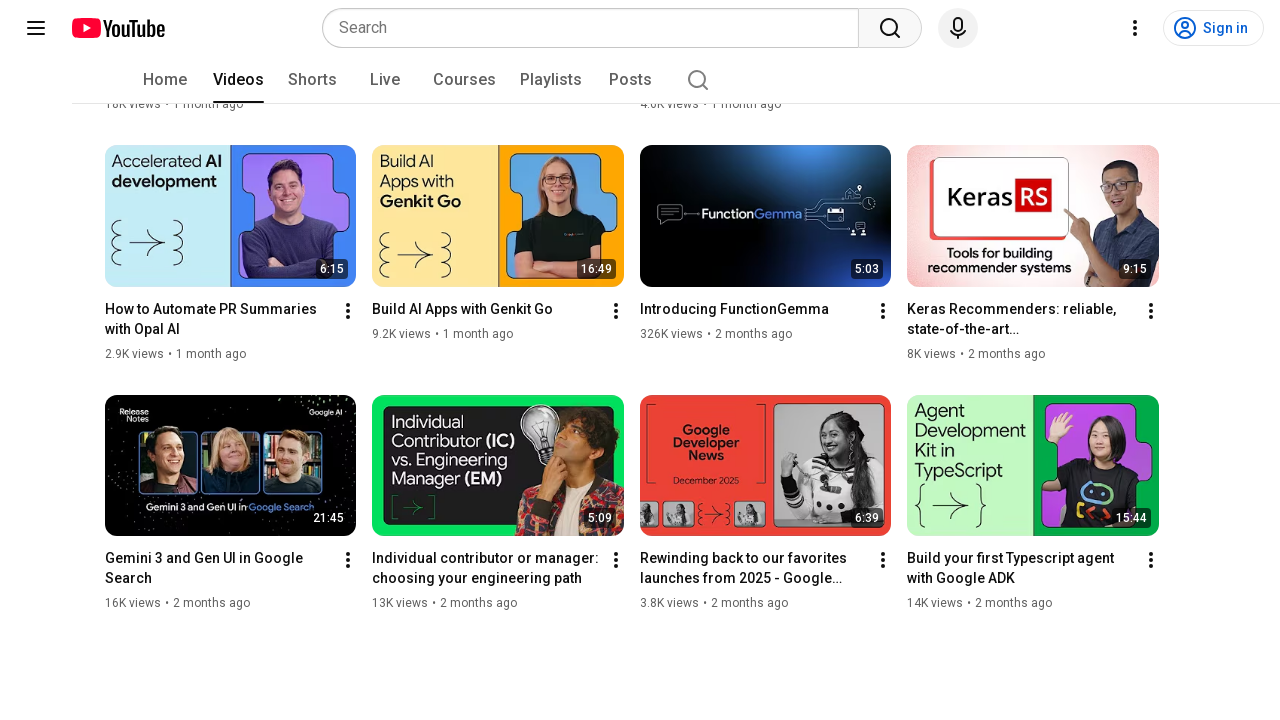

Scrolled down page (iteration 21/25)
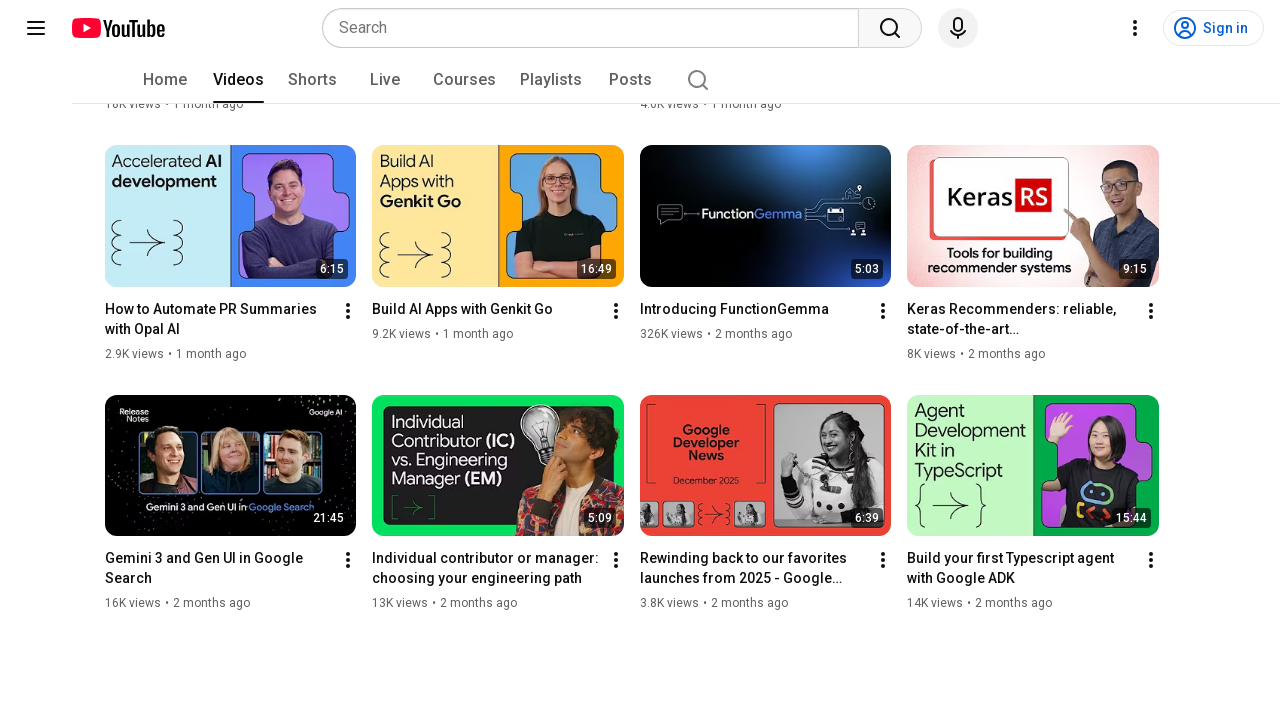

Waited 100ms for content to load after scroll
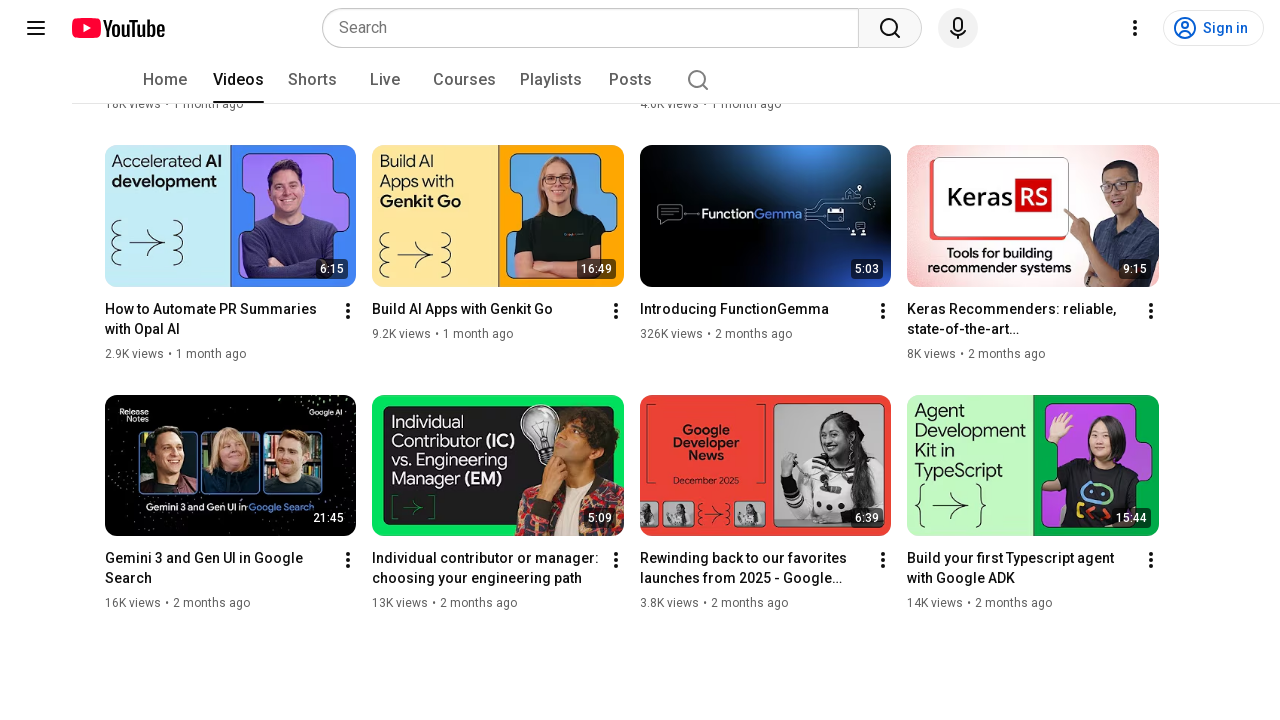

Scrolled down page (iteration 22/25)
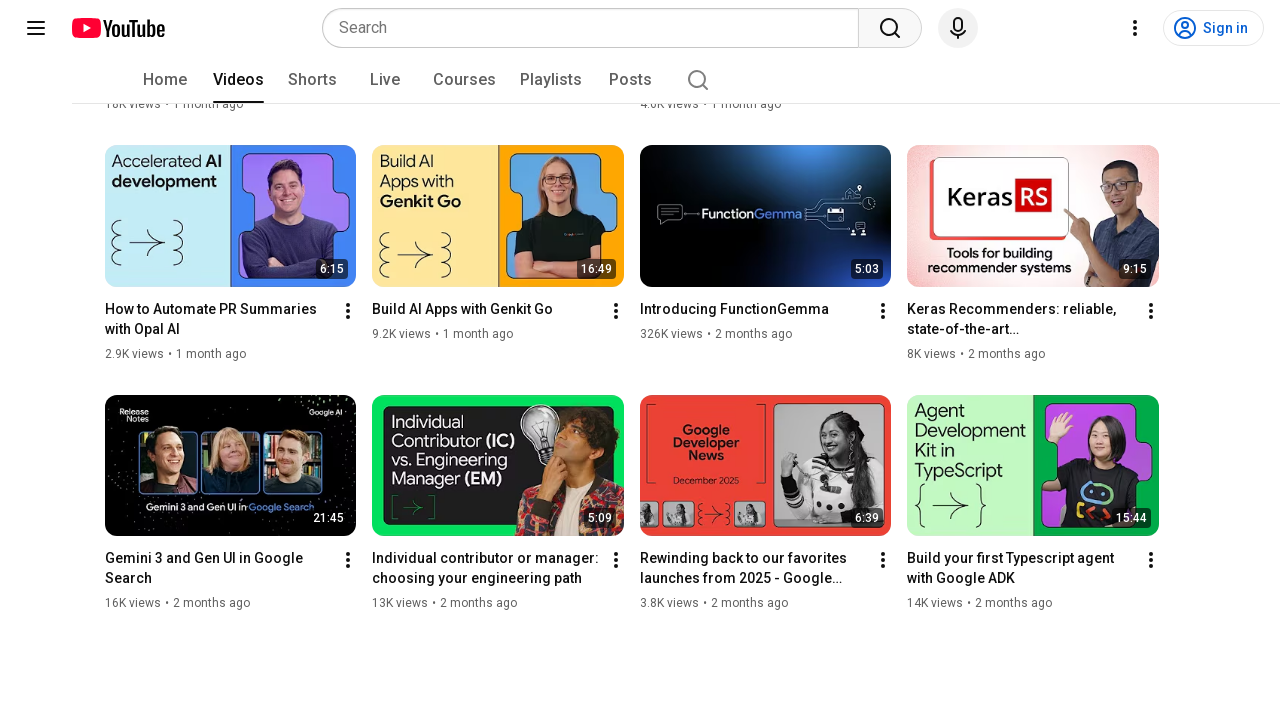

Waited 100ms for content to load after scroll
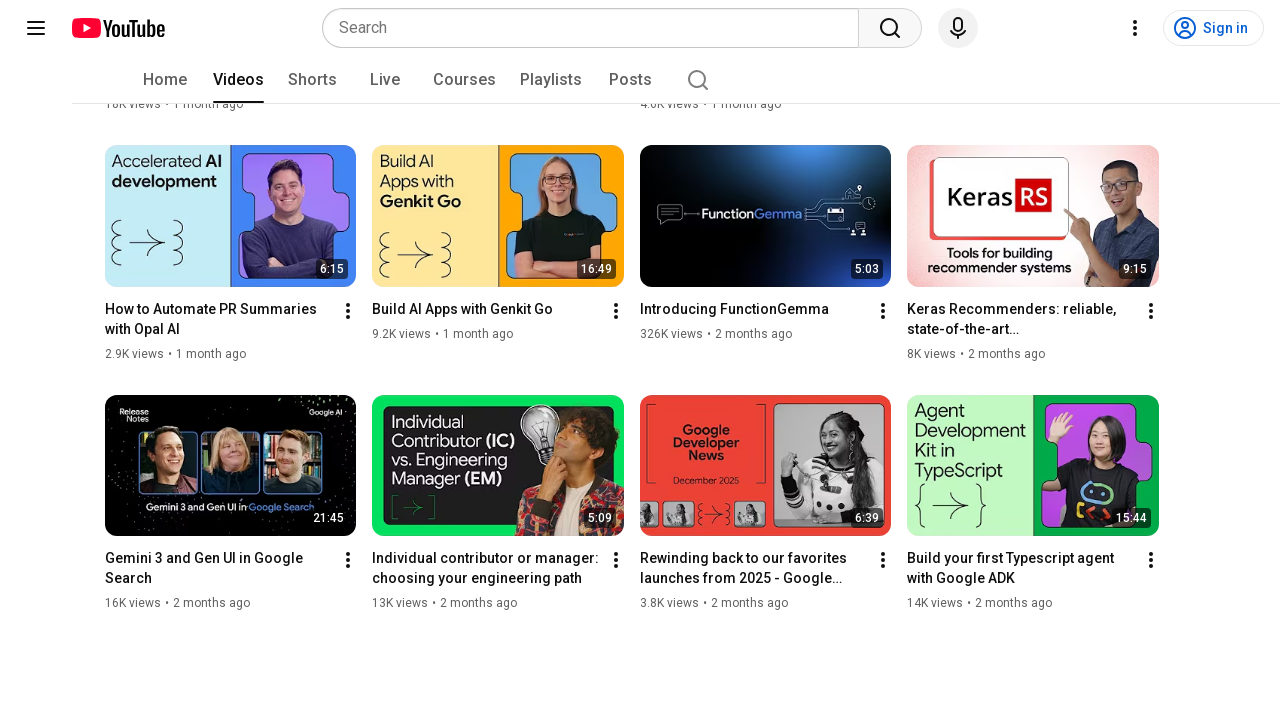

Scrolled down page (iteration 23/25)
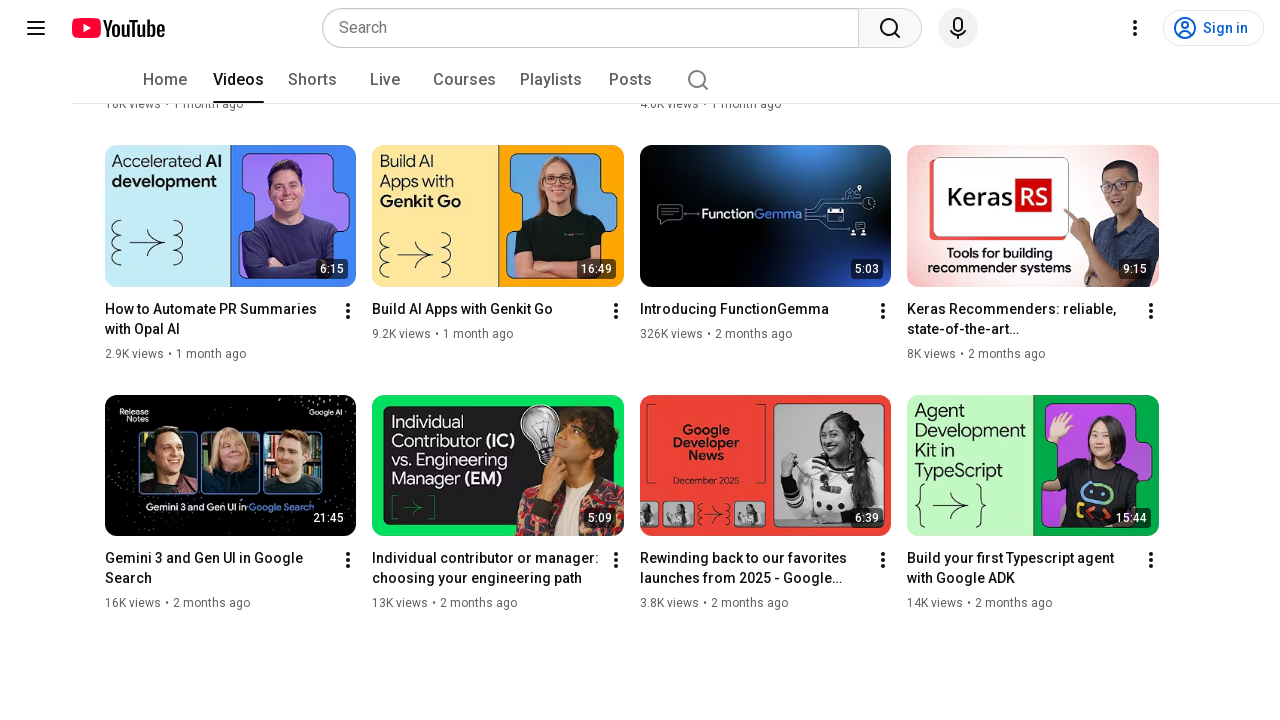

Waited 100ms for content to load after scroll
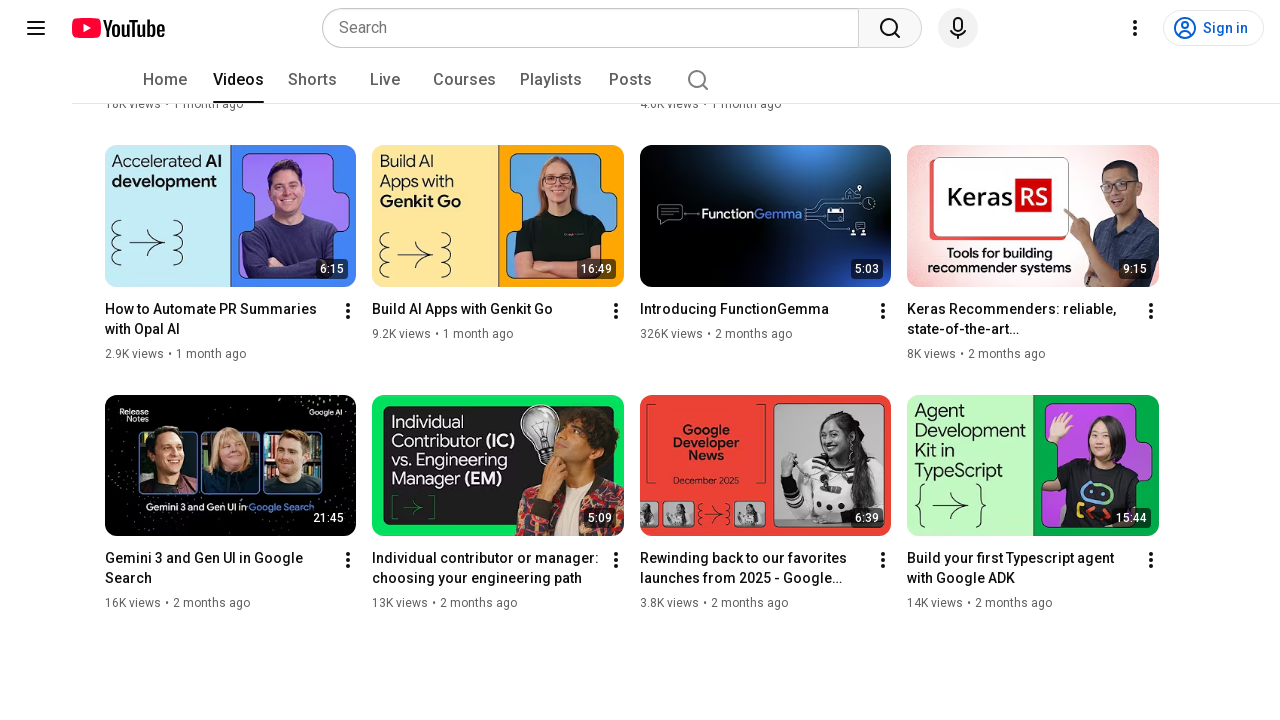

Scrolled down page (iteration 24/25)
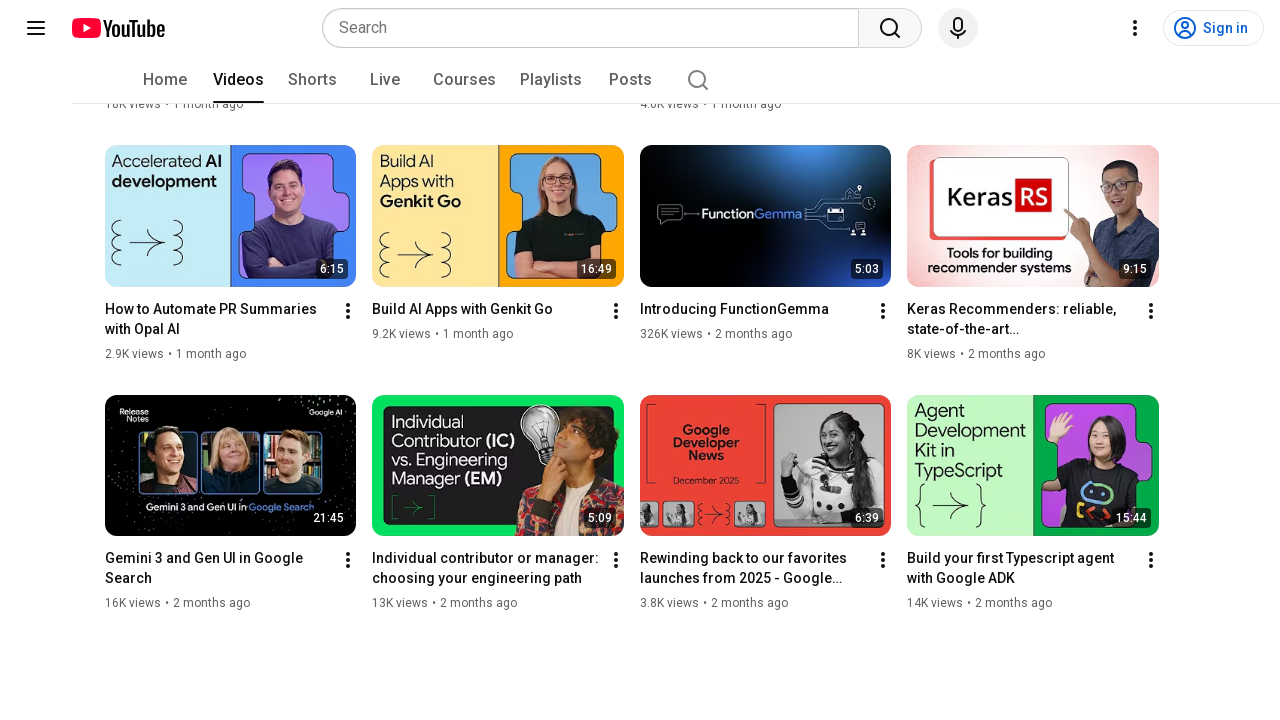

Waited 100ms for content to load after scroll
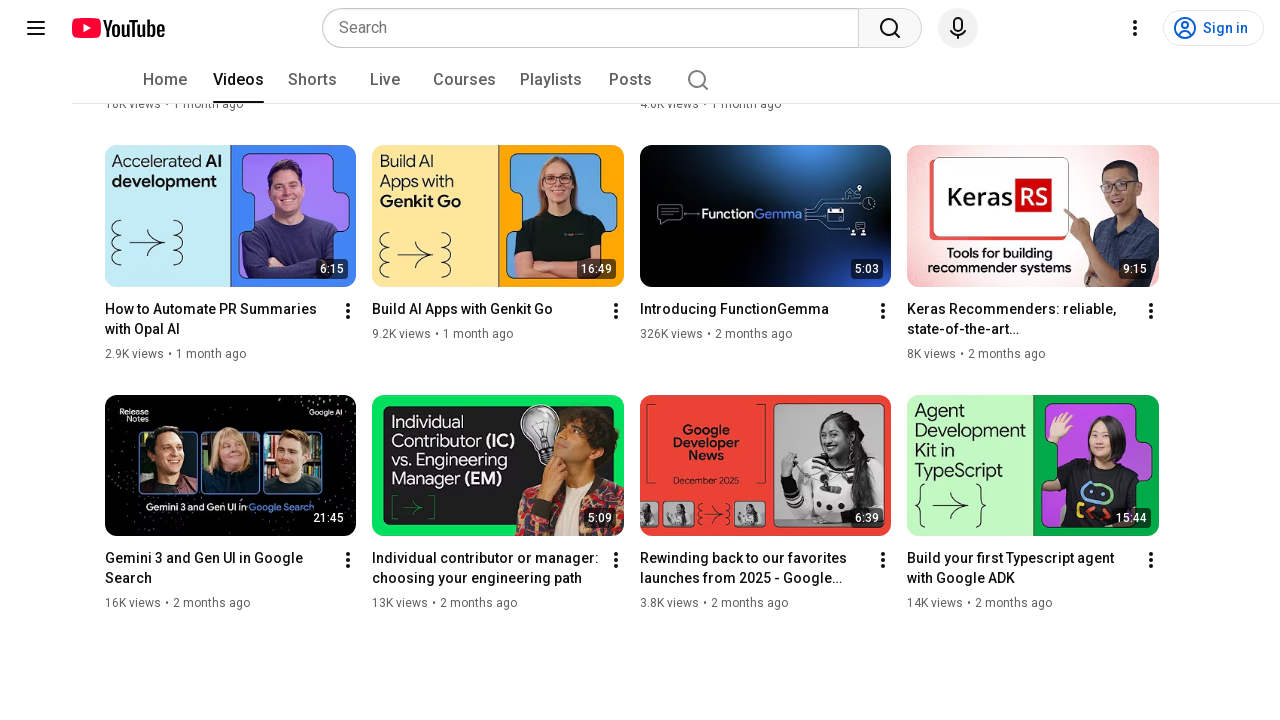

Scrolled down page (iteration 25/25)
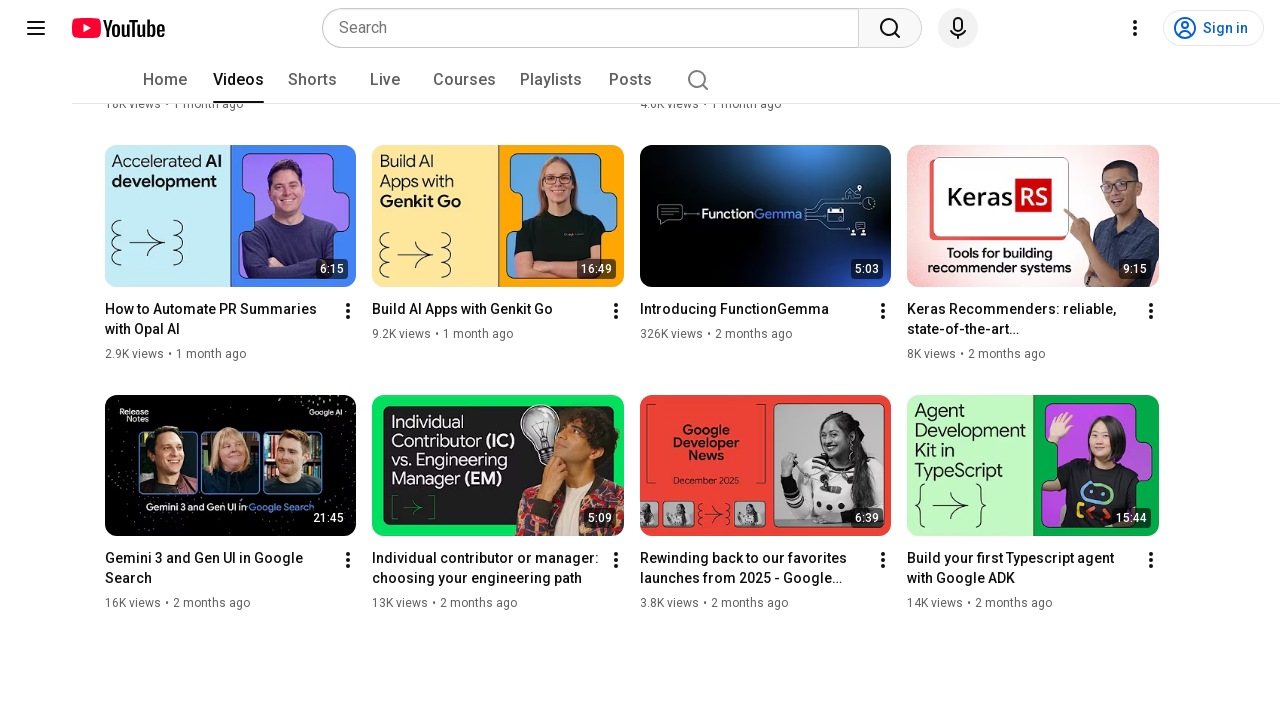

Waited 100ms for content to load after scroll
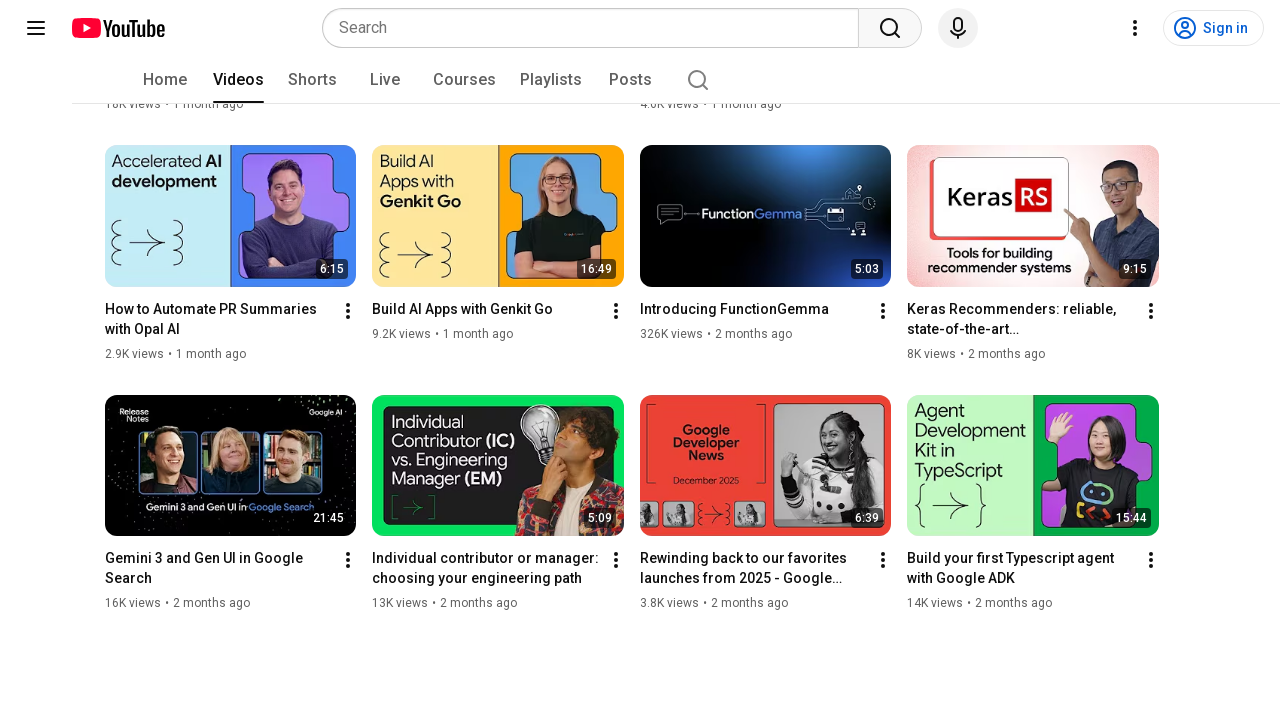

Waited 500ms for all content to fully load after scrolling
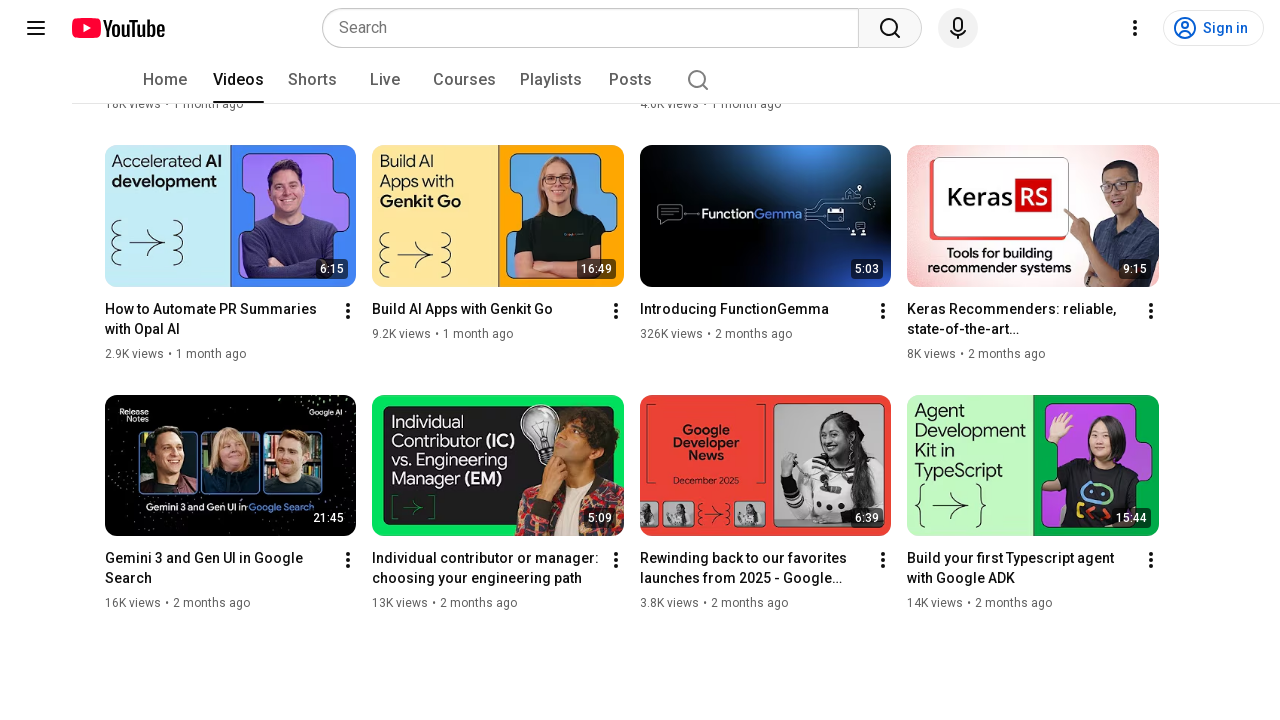

Verified video links are present on the page
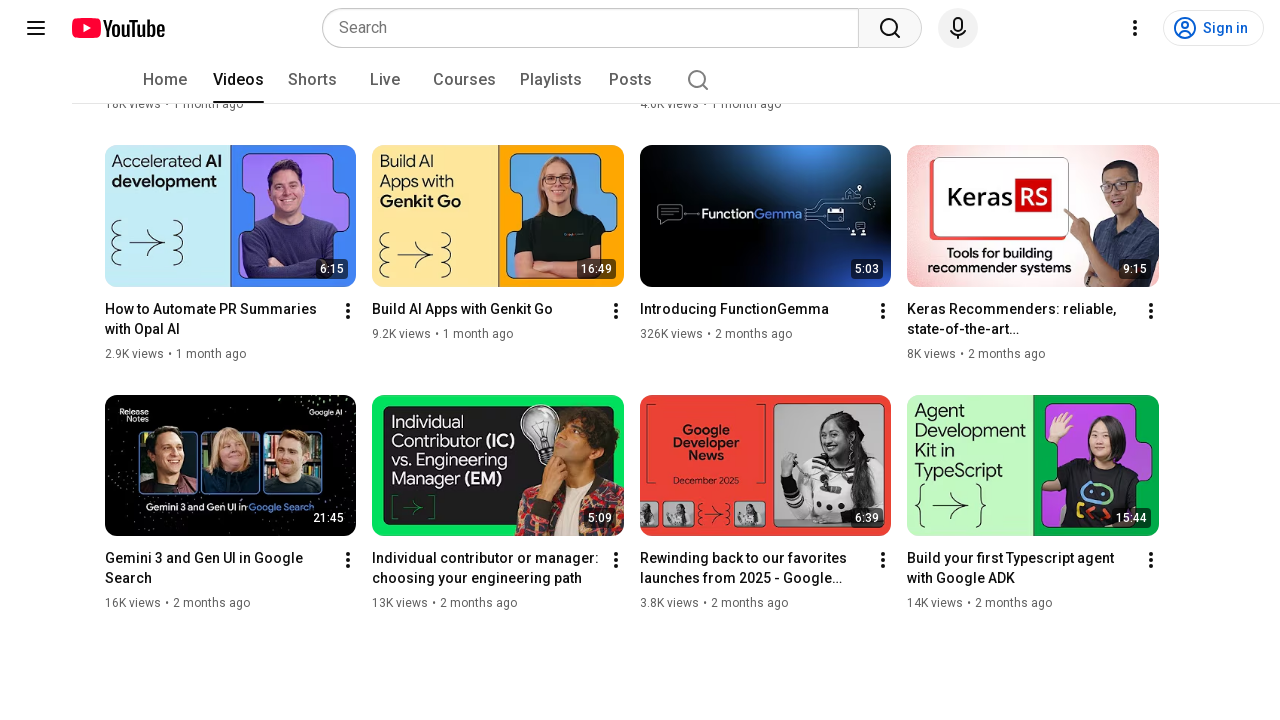

Verified video thumbnail images are loaded
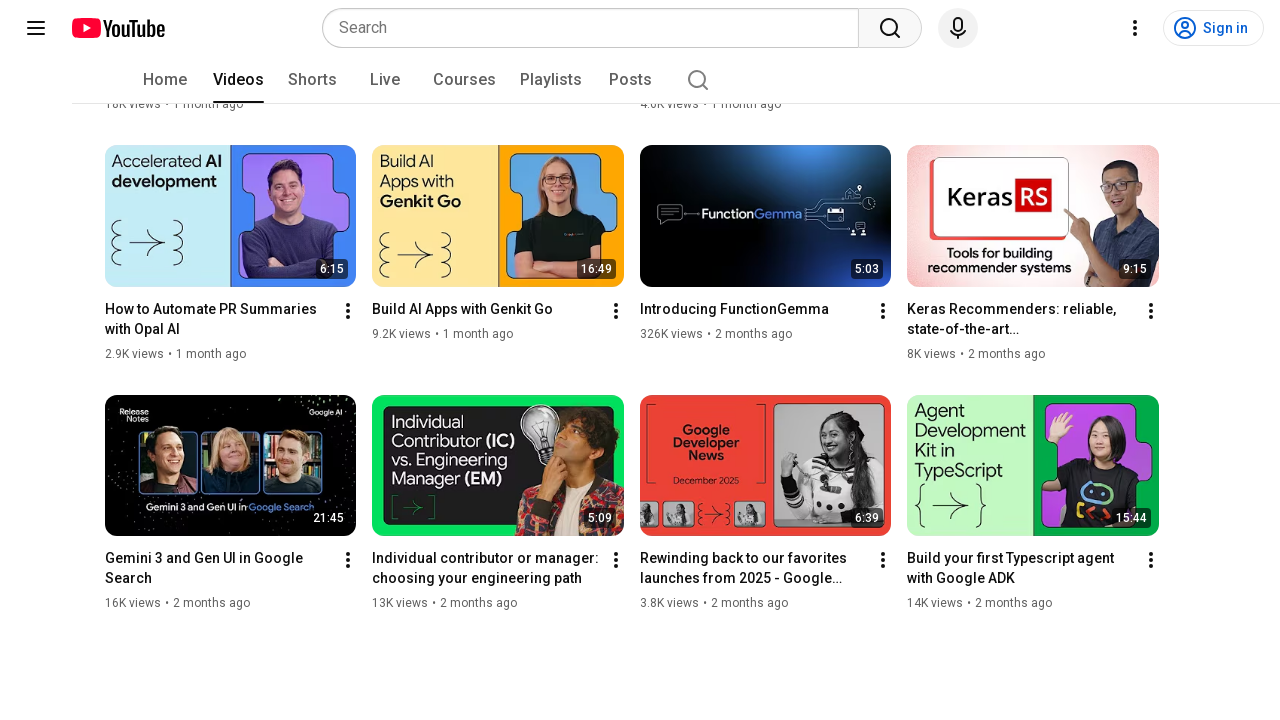

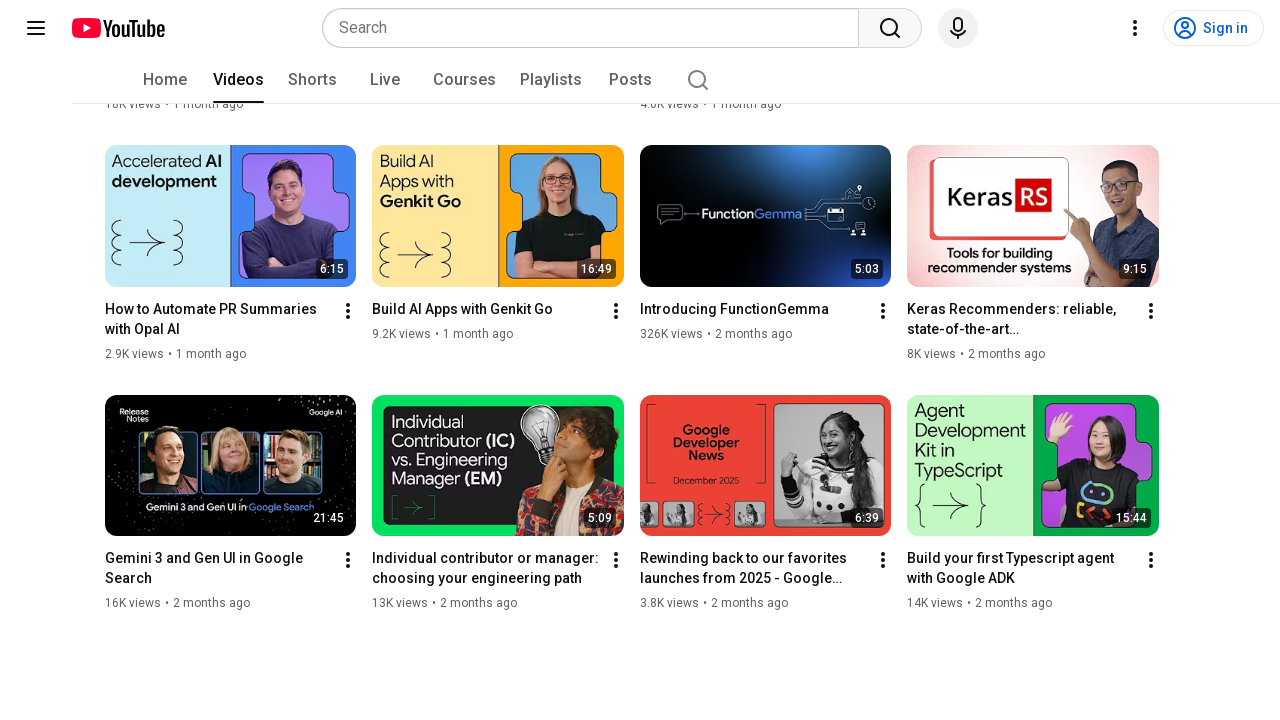